Tests calendar date selection by navigating through months and selecting a specific date

Starting URL: https://www.lambdatest.com/selenium-playground/bootstrap-date-picker-demo

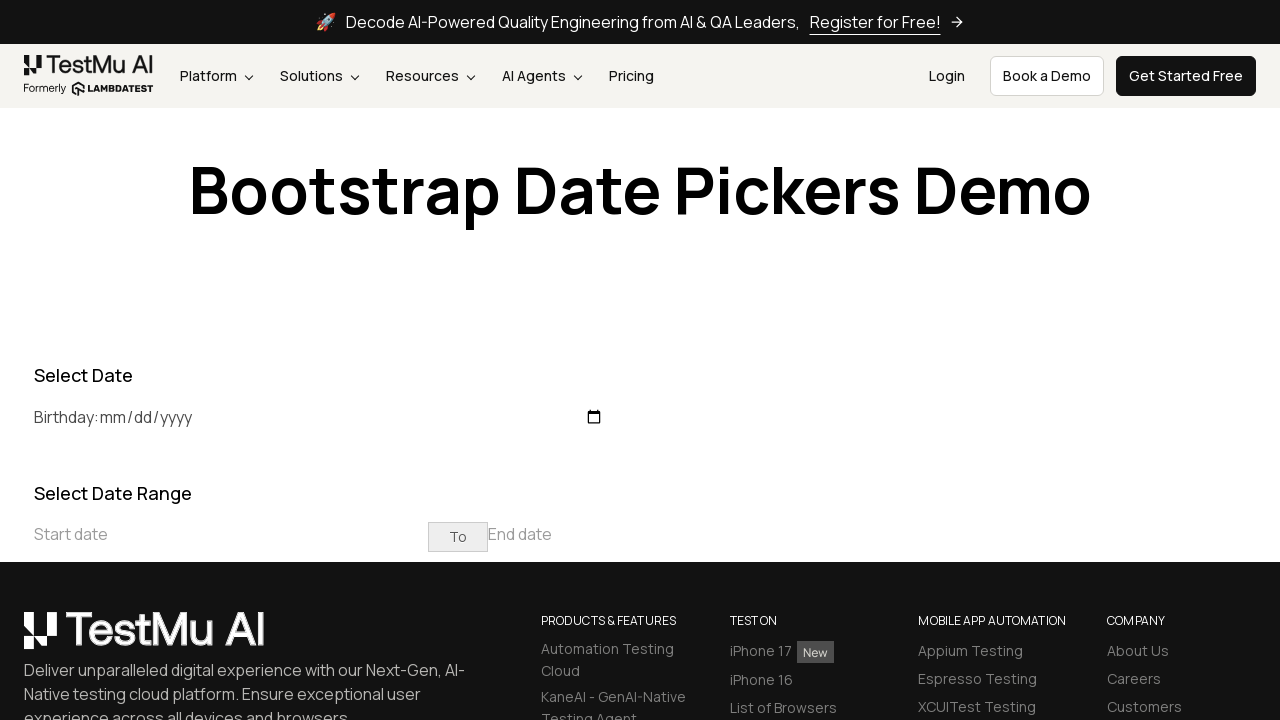

Clicked on start date input to open calendar at (231, 534) on internal:attr=[placeholder="Start date"i]
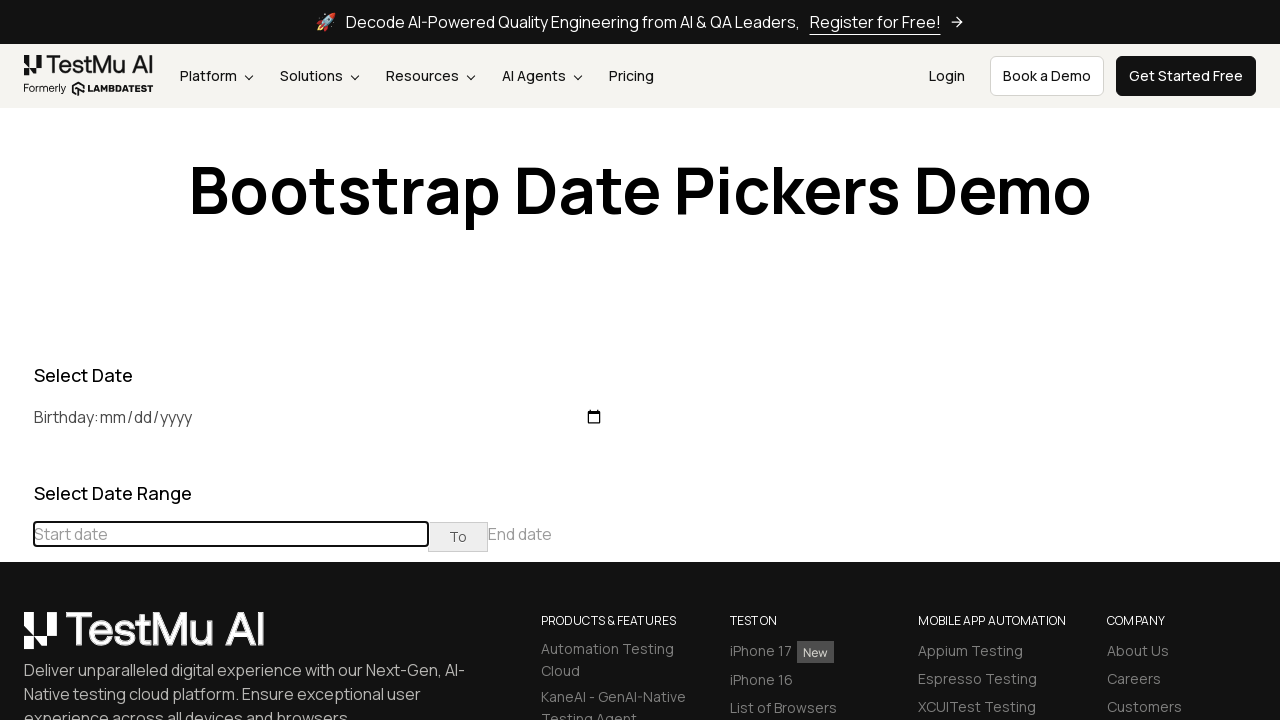

Clicked previous button to navigate towards March 2022 at (16, 465) on (//table[@class='table-condensed']//th[@class='prev'])[1]
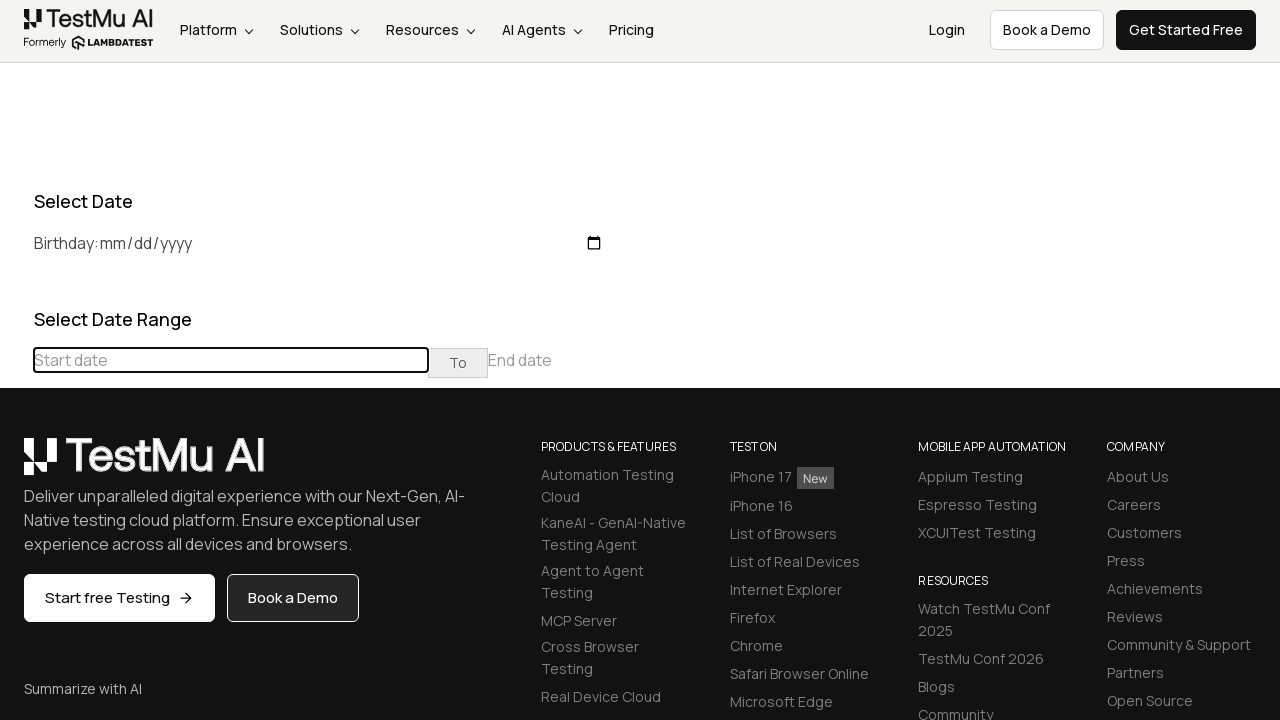

Clicked previous button to navigate towards March 2022 at (16, 465) on (//table[@class='table-condensed']//th[@class='prev'])[1]
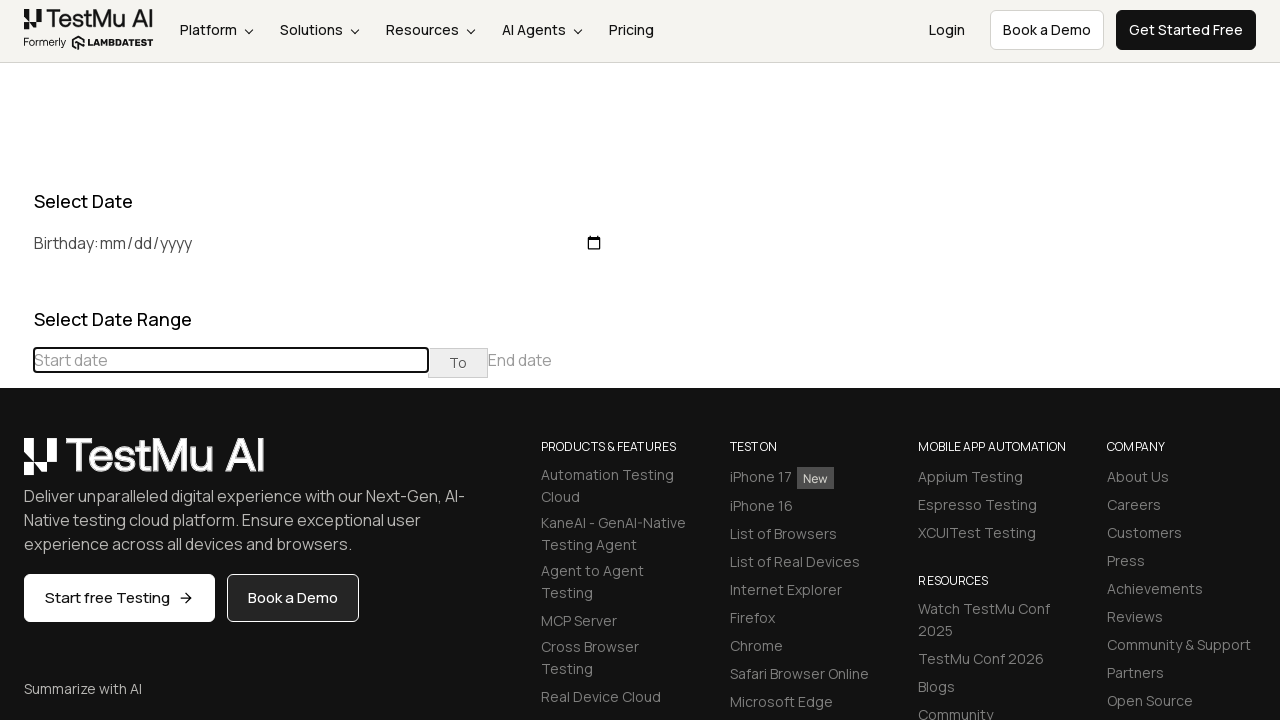

Clicked previous button to navigate towards March 2022 at (16, 465) on (//table[@class='table-condensed']//th[@class='prev'])[1]
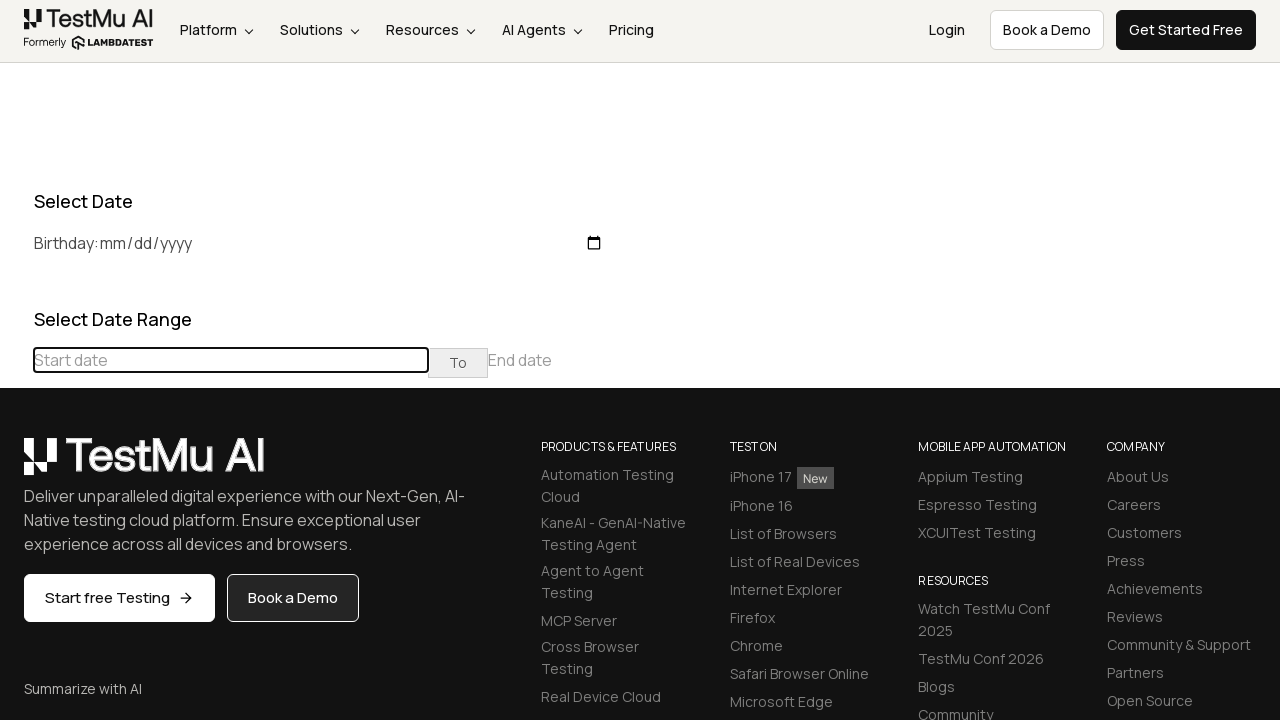

Clicked previous button to navigate towards March 2022 at (16, 465) on (//table[@class='table-condensed']//th[@class='prev'])[1]
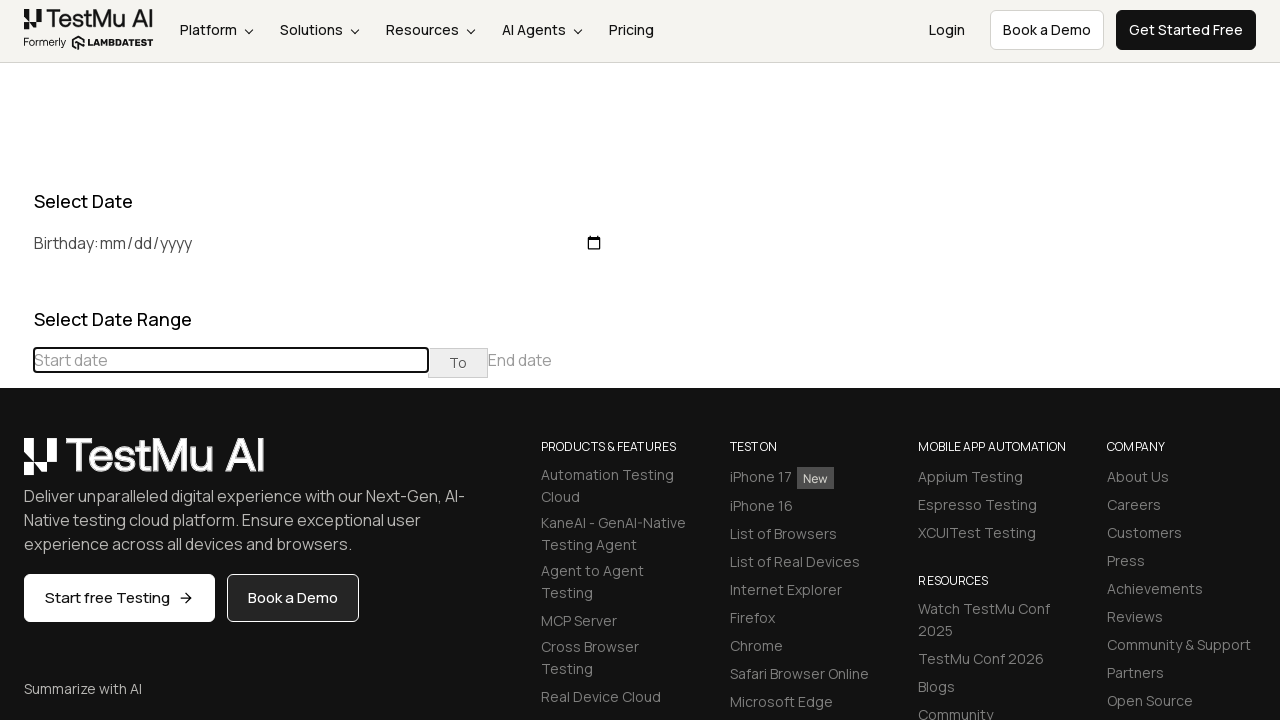

Clicked previous button to navigate towards March 2022 at (16, 465) on (//table[@class='table-condensed']//th[@class='prev'])[1]
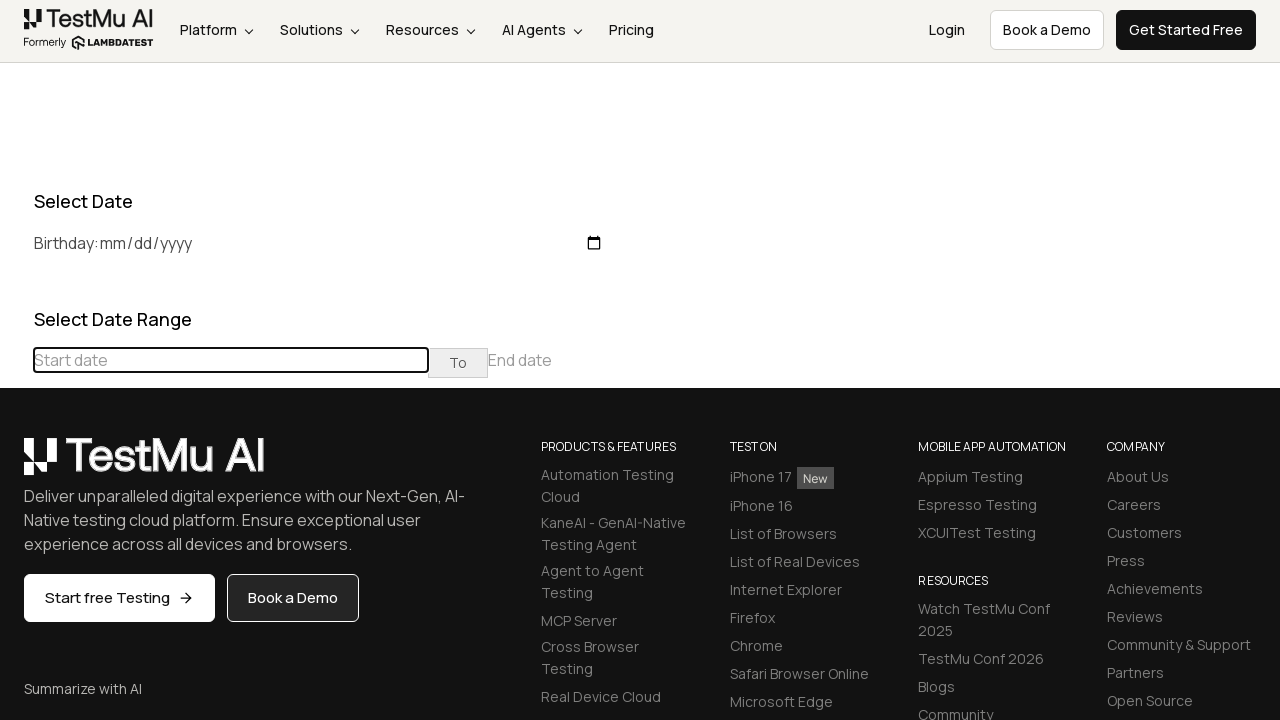

Clicked previous button to navigate towards March 2022 at (16, 465) on (//table[@class='table-condensed']//th[@class='prev'])[1]
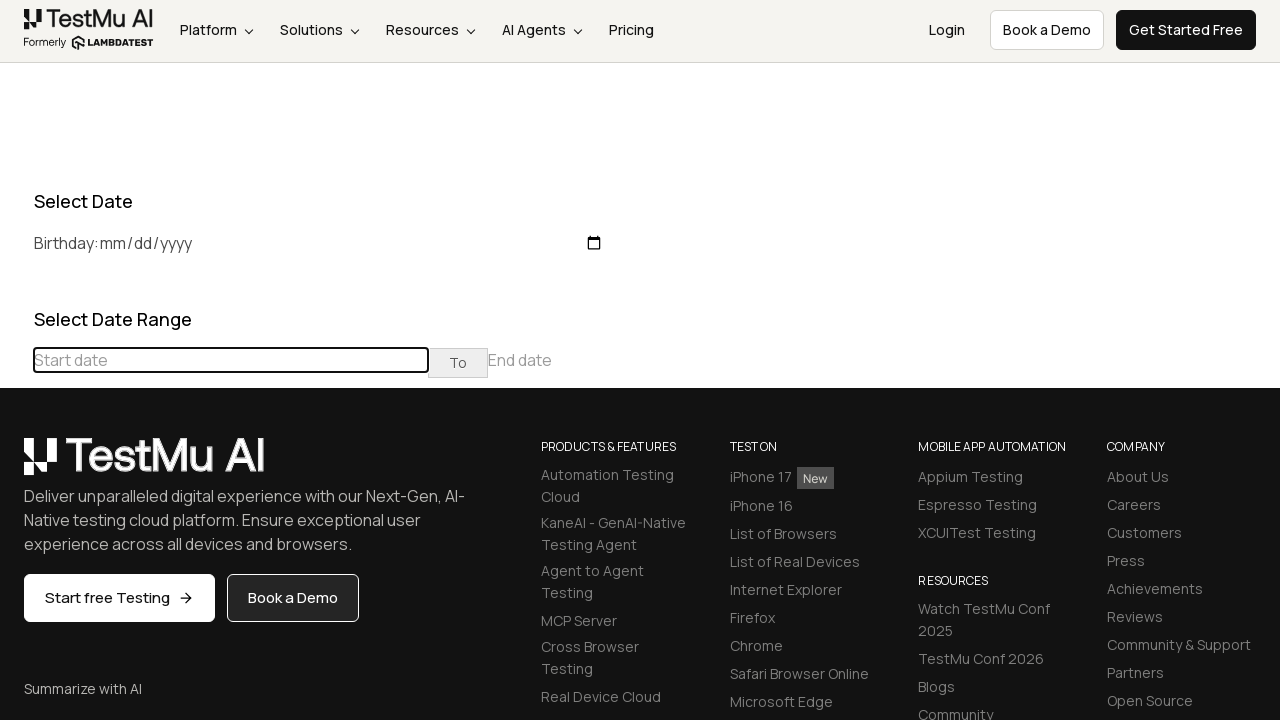

Clicked previous button to navigate towards March 2022 at (16, 465) on (//table[@class='table-condensed']//th[@class='prev'])[1]
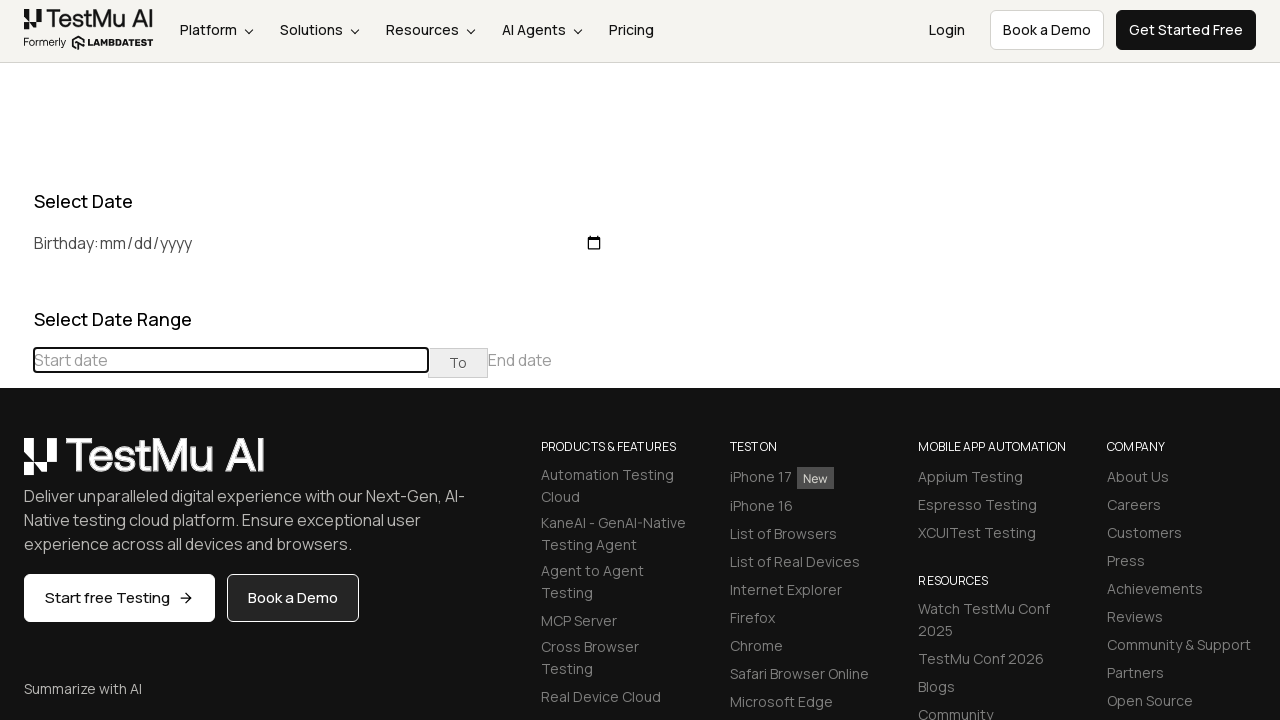

Clicked previous button to navigate towards March 2022 at (16, 465) on (//table[@class='table-condensed']//th[@class='prev'])[1]
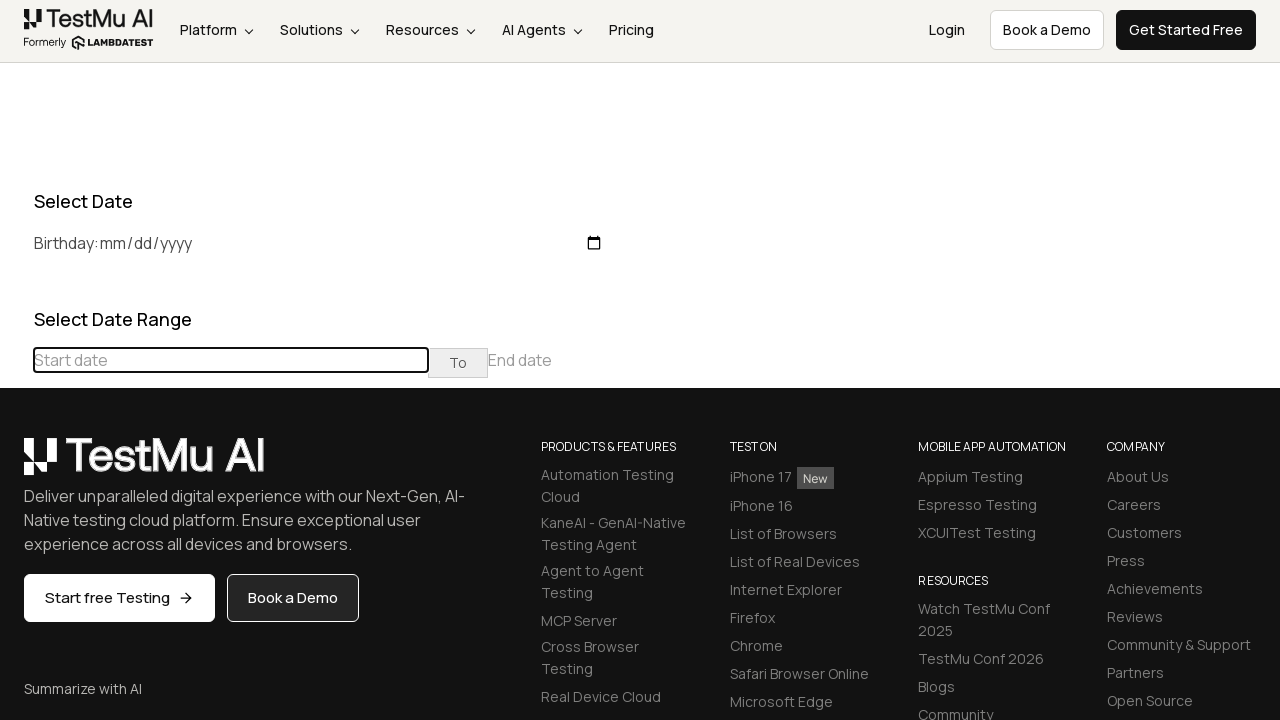

Clicked previous button to navigate towards March 2022 at (16, 465) on (//table[@class='table-condensed']//th[@class='prev'])[1]
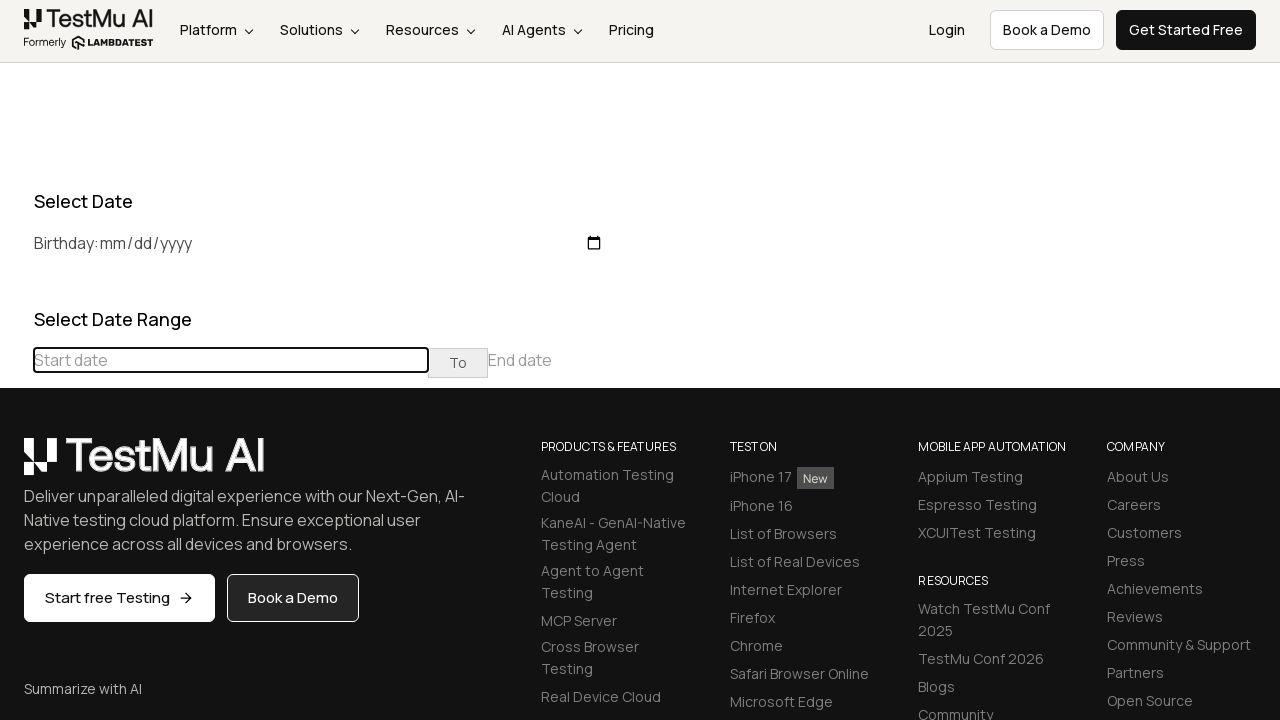

Clicked previous button to navigate towards March 2022 at (16, 465) on (//table[@class='table-condensed']//th[@class='prev'])[1]
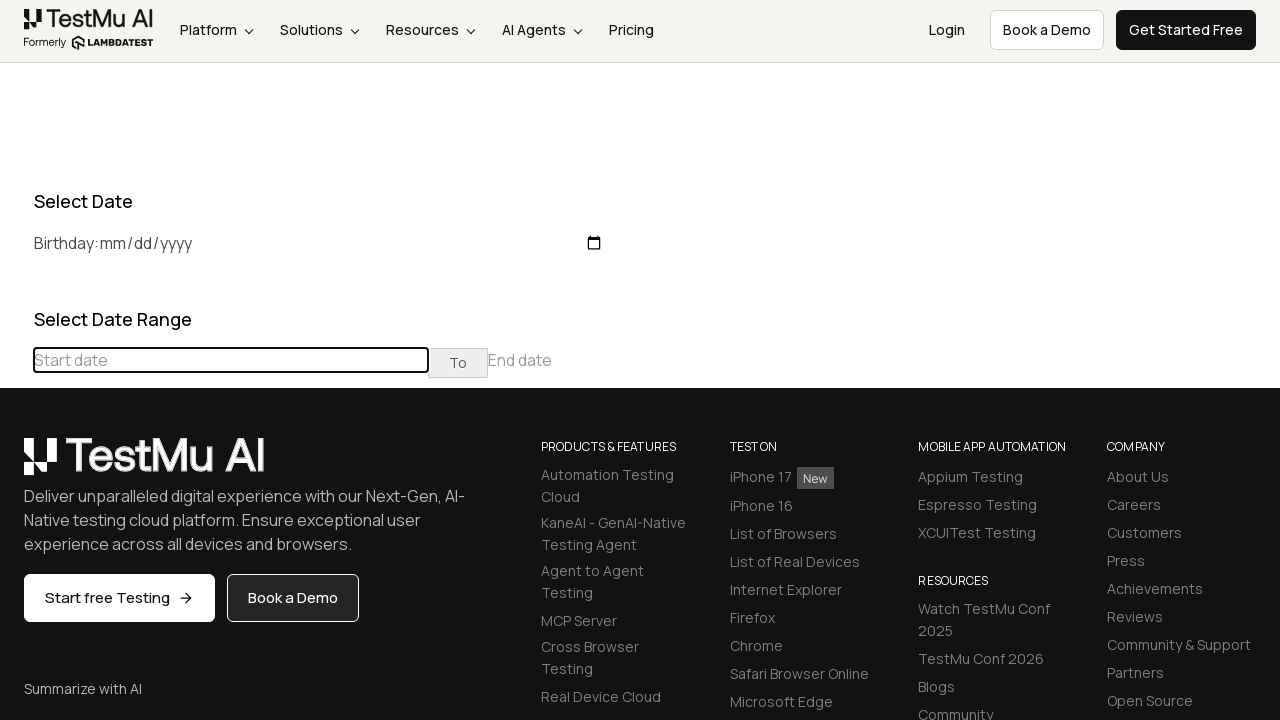

Clicked previous button to navigate towards March 2022 at (16, 465) on (//table[@class='table-condensed']//th[@class='prev'])[1]
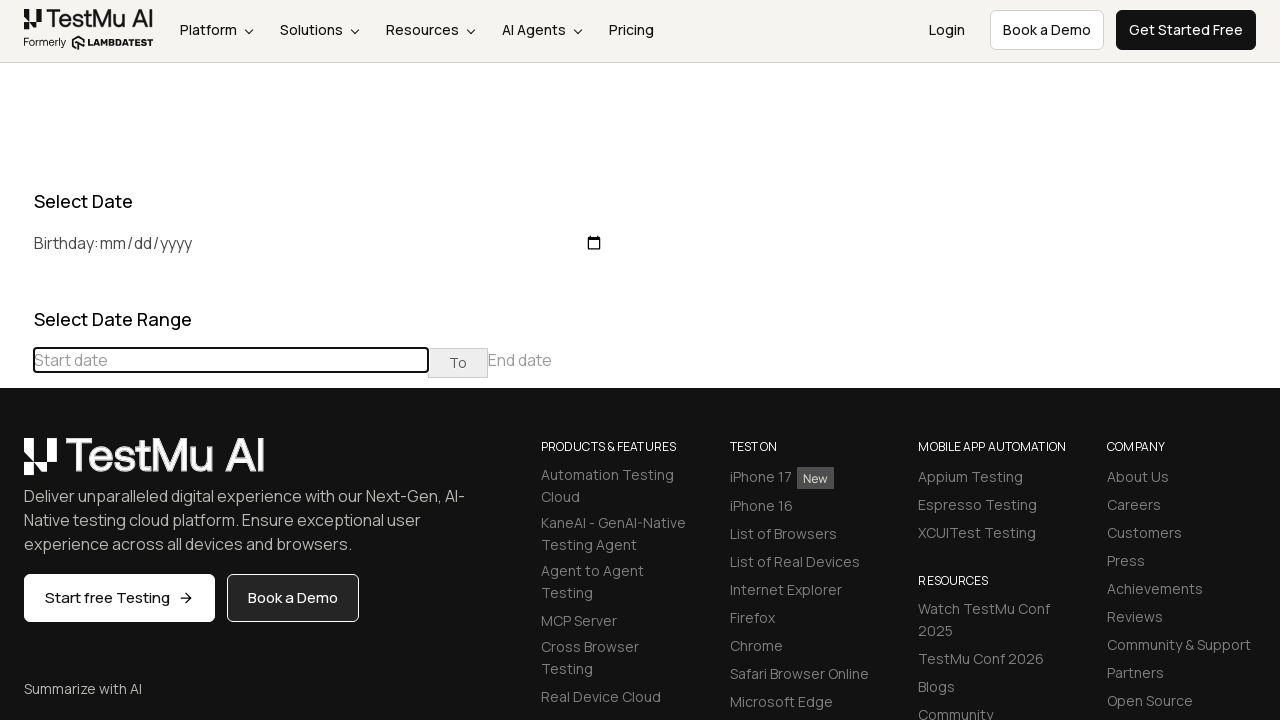

Clicked previous button to navigate towards March 2022 at (16, 465) on (//table[@class='table-condensed']//th[@class='prev'])[1]
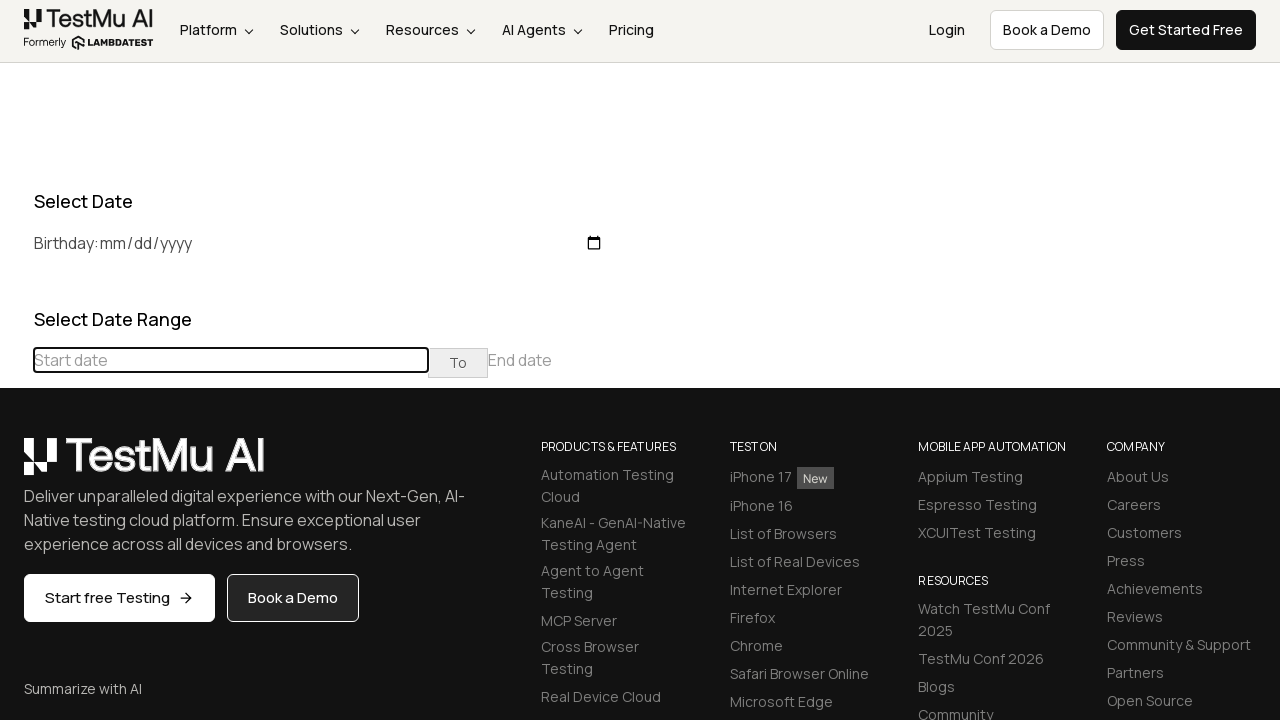

Clicked previous button to navigate towards March 2022 at (16, 465) on (//table[@class='table-condensed']//th[@class='prev'])[1]
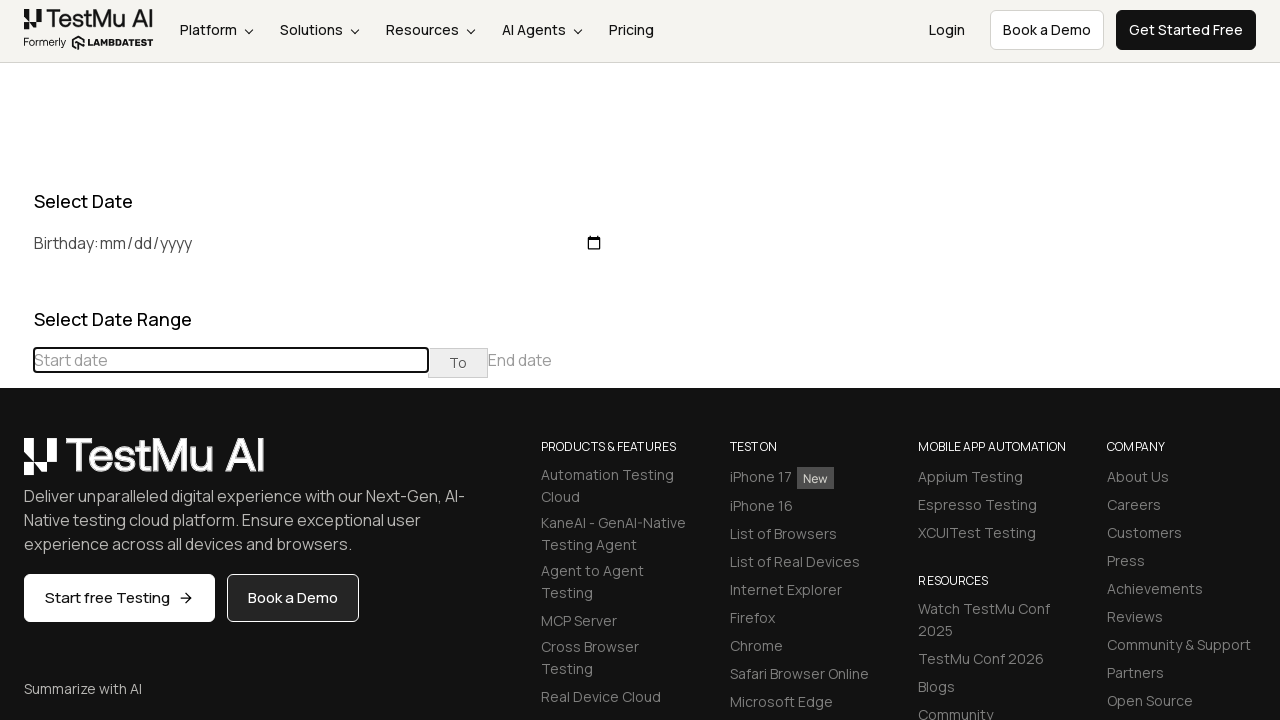

Clicked previous button to navigate towards March 2022 at (16, 465) on (//table[@class='table-condensed']//th[@class='prev'])[1]
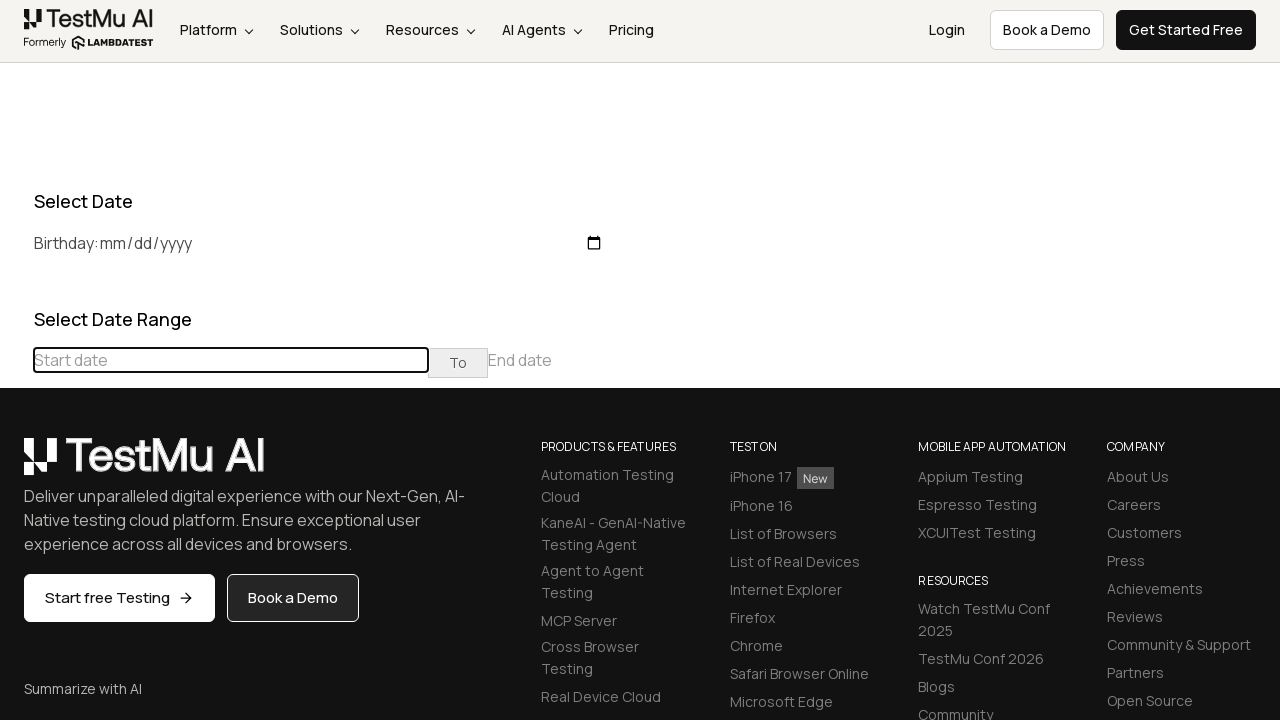

Clicked previous button to navigate towards March 2022 at (16, 465) on (//table[@class='table-condensed']//th[@class='prev'])[1]
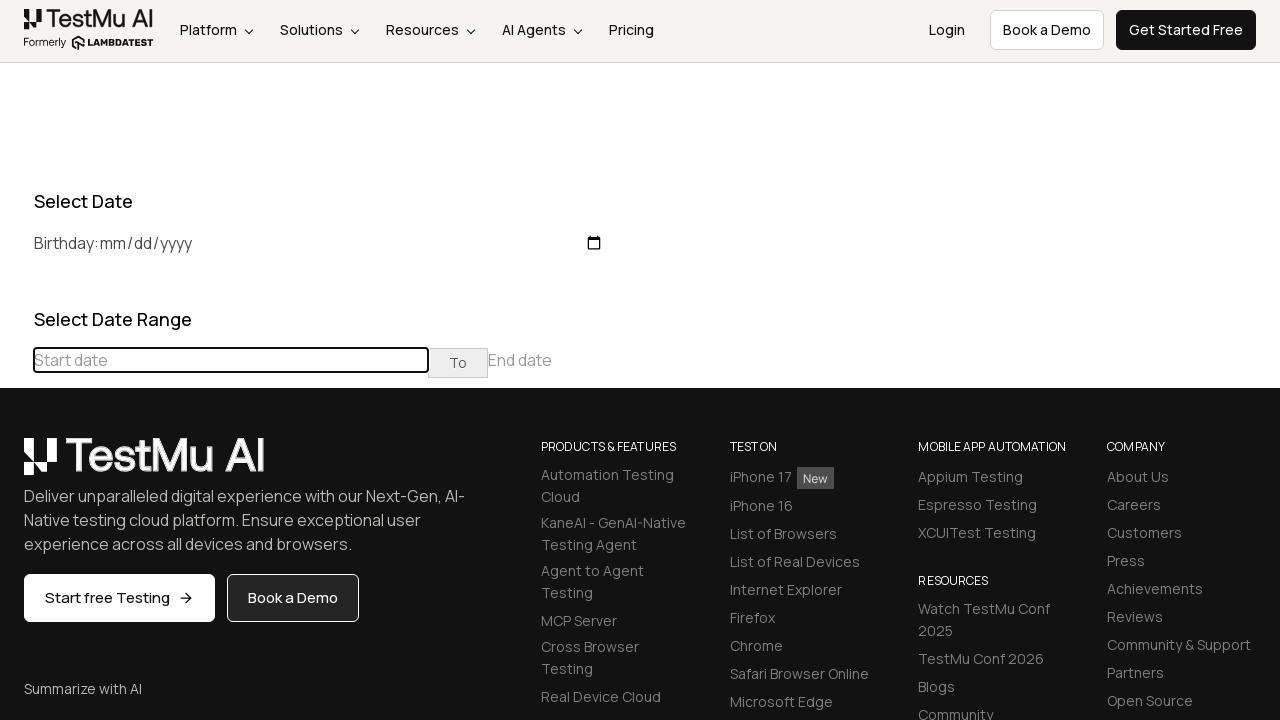

Clicked previous button to navigate towards March 2022 at (16, 465) on (//table[@class='table-condensed']//th[@class='prev'])[1]
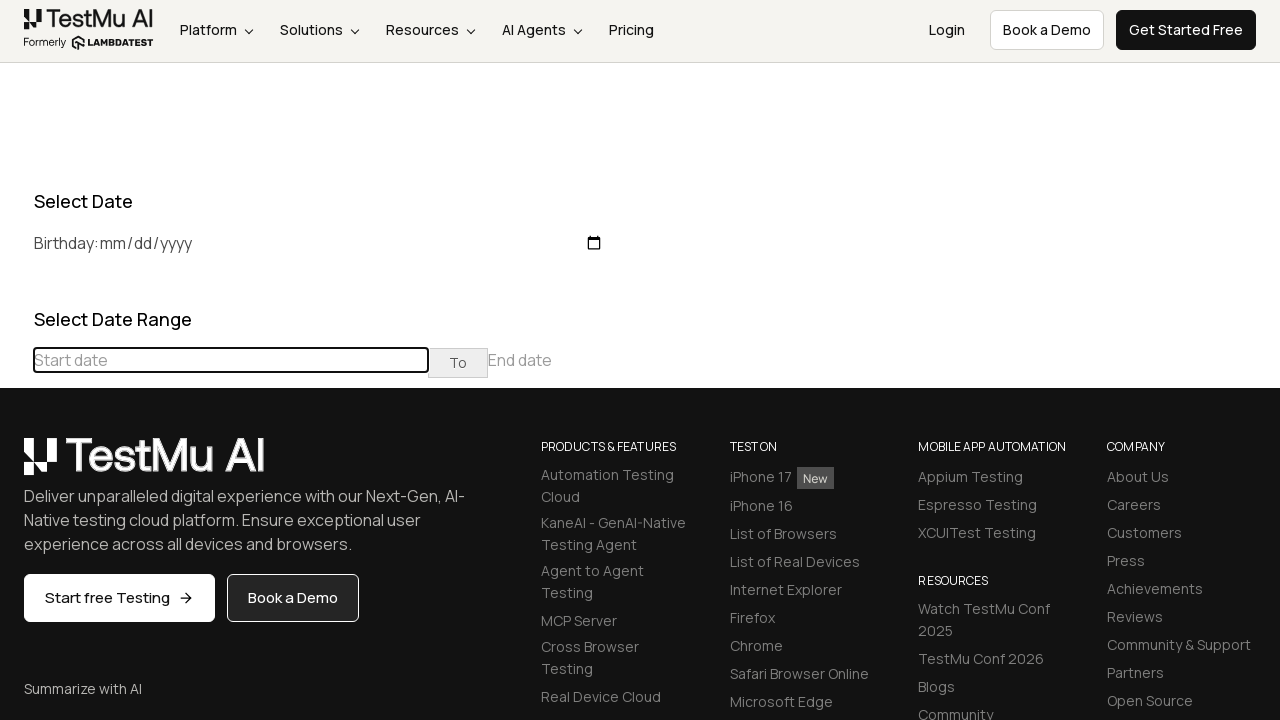

Clicked previous button to navigate towards March 2022 at (16, 465) on (//table[@class='table-condensed']//th[@class='prev'])[1]
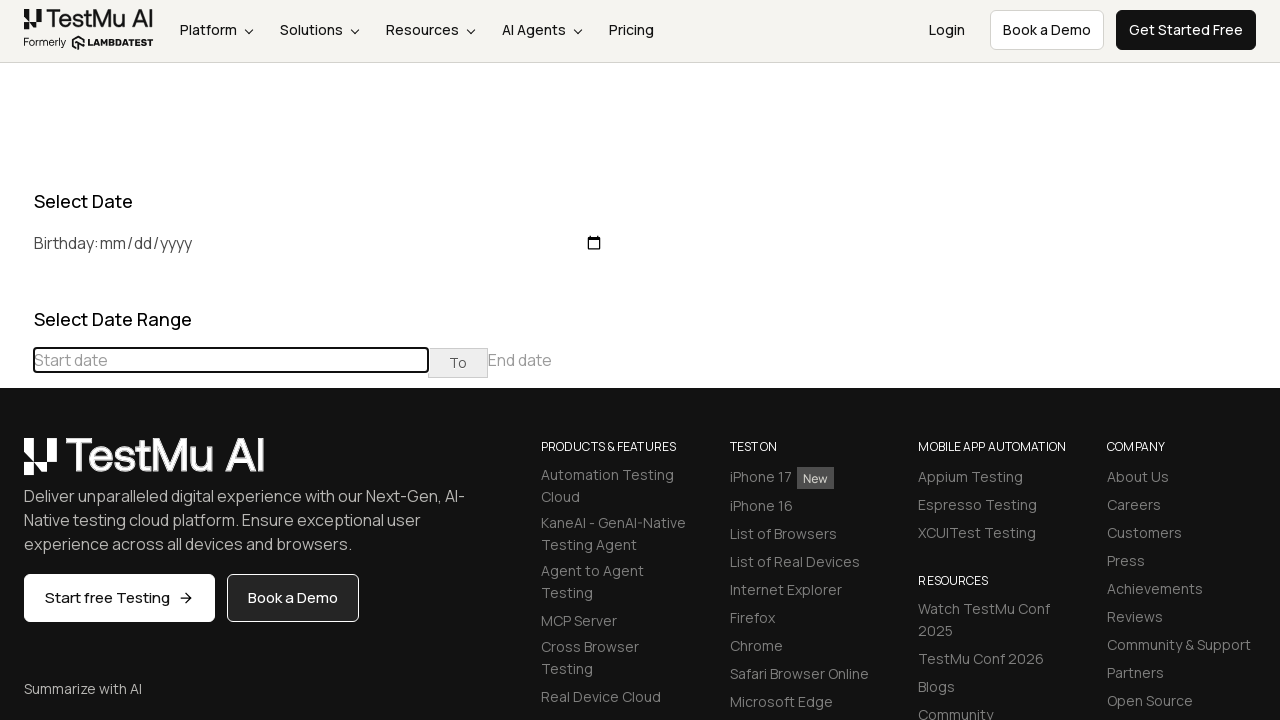

Clicked previous button to navigate towards March 2022 at (16, 465) on (//table[@class='table-condensed']//th[@class='prev'])[1]
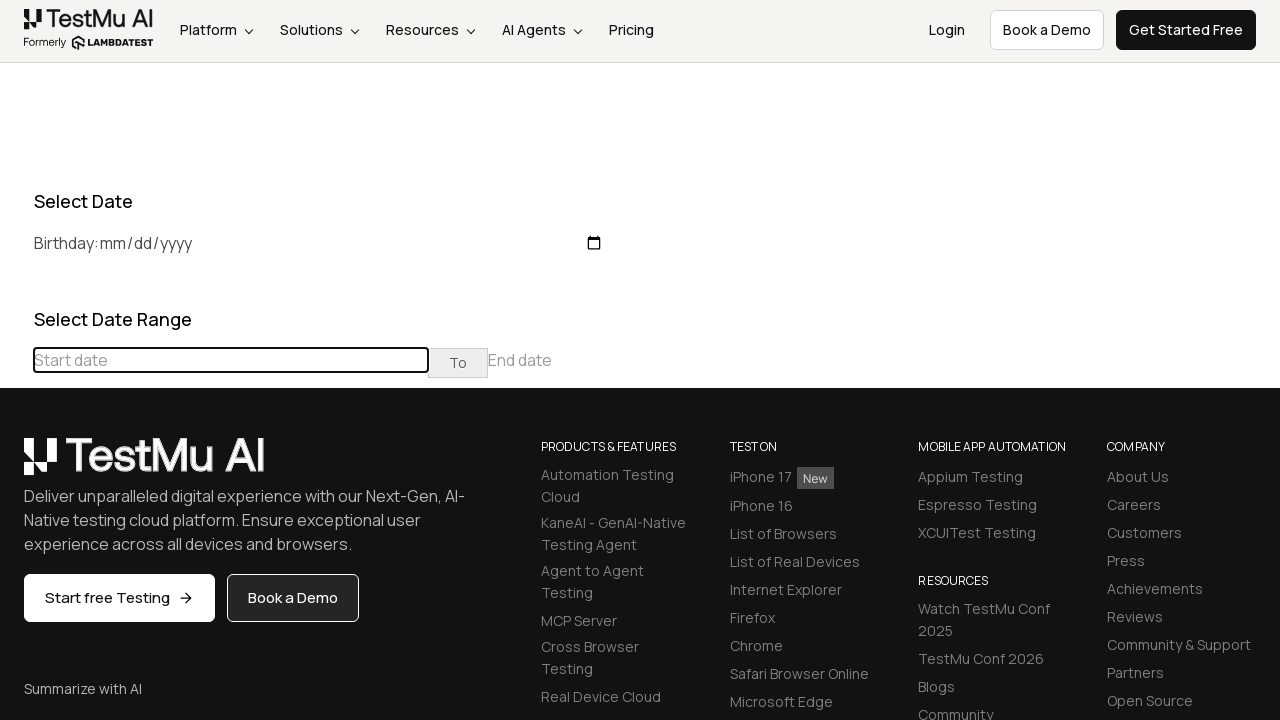

Clicked previous button to navigate towards March 2022 at (16, 465) on (//table[@class='table-condensed']//th[@class='prev'])[1]
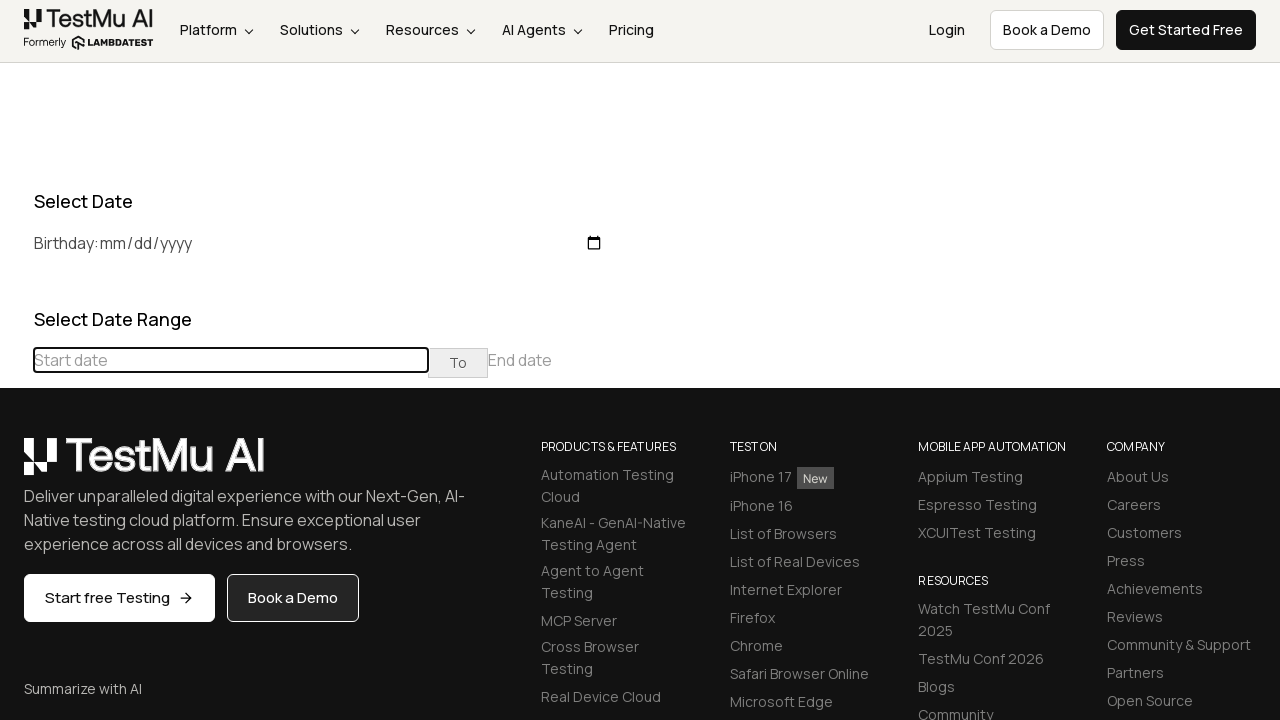

Clicked previous button to navigate towards March 2022 at (16, 465) on (//table[@class='table-condensed']//th[@class='prev'])[1]
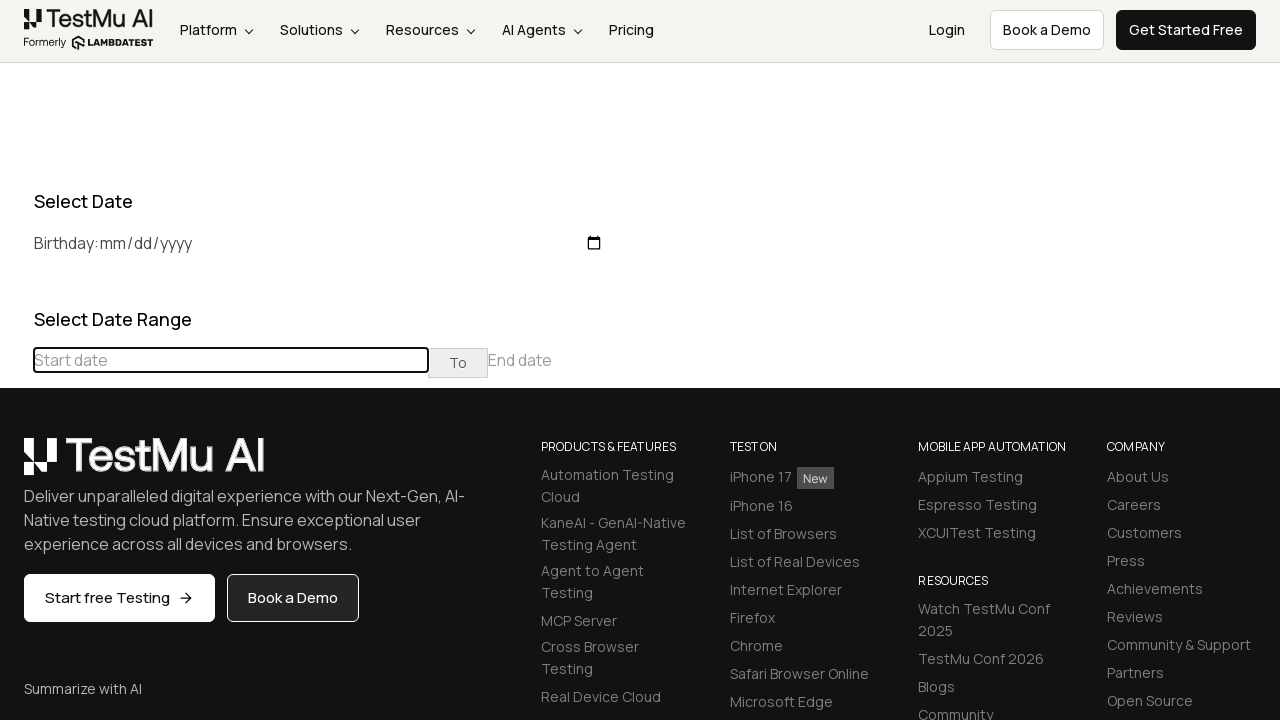

Clicked previous button to navigate towards March 2022 at (16, 465) on (//table[@class='table-condensed']//th[@class='prev'])[1]
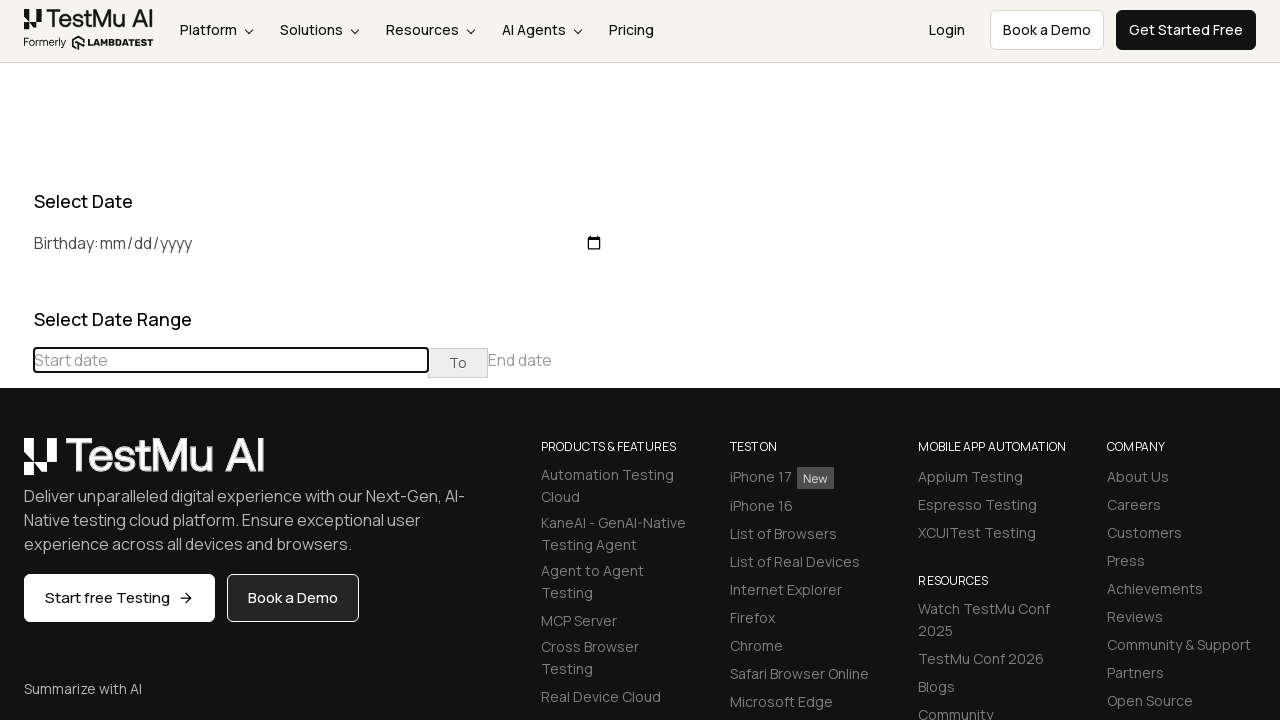

Clicked previous button to navigate towards March 2022 at (16, 465) on (//table[@class='table-condensed']//th[@class='prev'])[1]
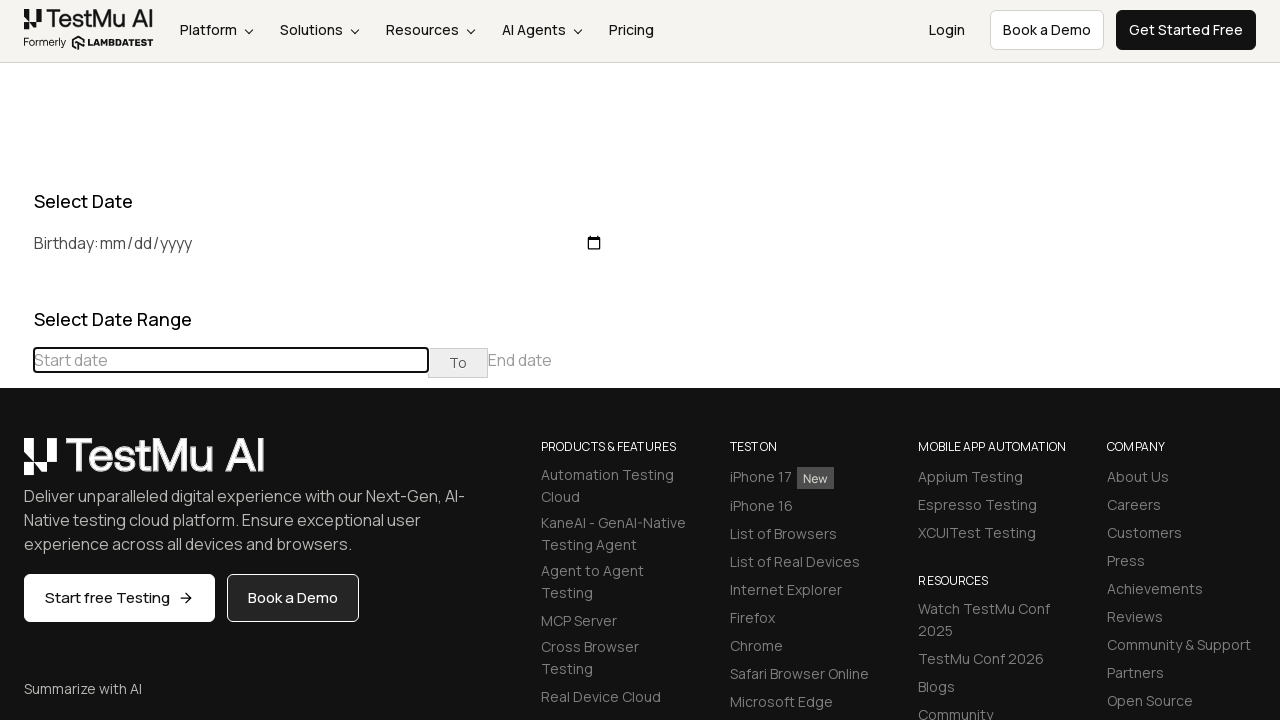

Clicked previous button to navigate towards March 2022 at (16, 465) on (//table[@class='table-condensed']//th[@class='prev'])[1]
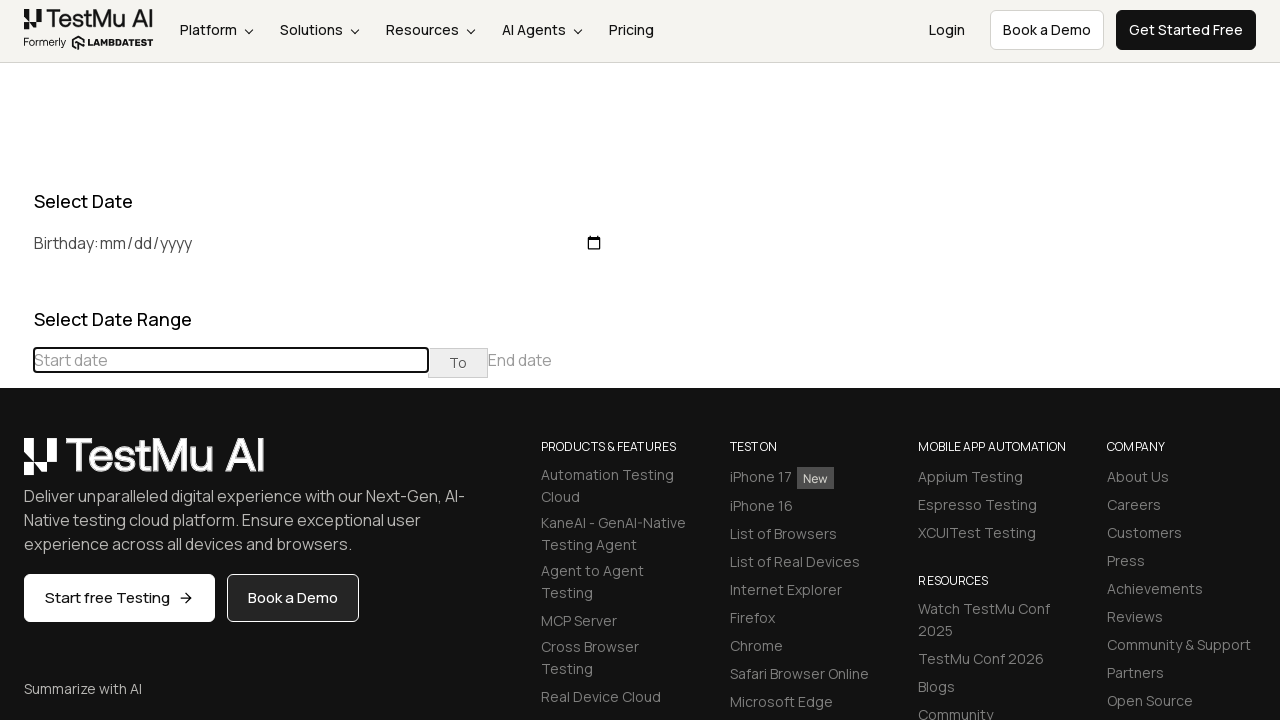

Clicked previous button to navigate towards March 2022 at (16, 465) on (//table[@class='table-condensed']//th[@class='prev'])[1]
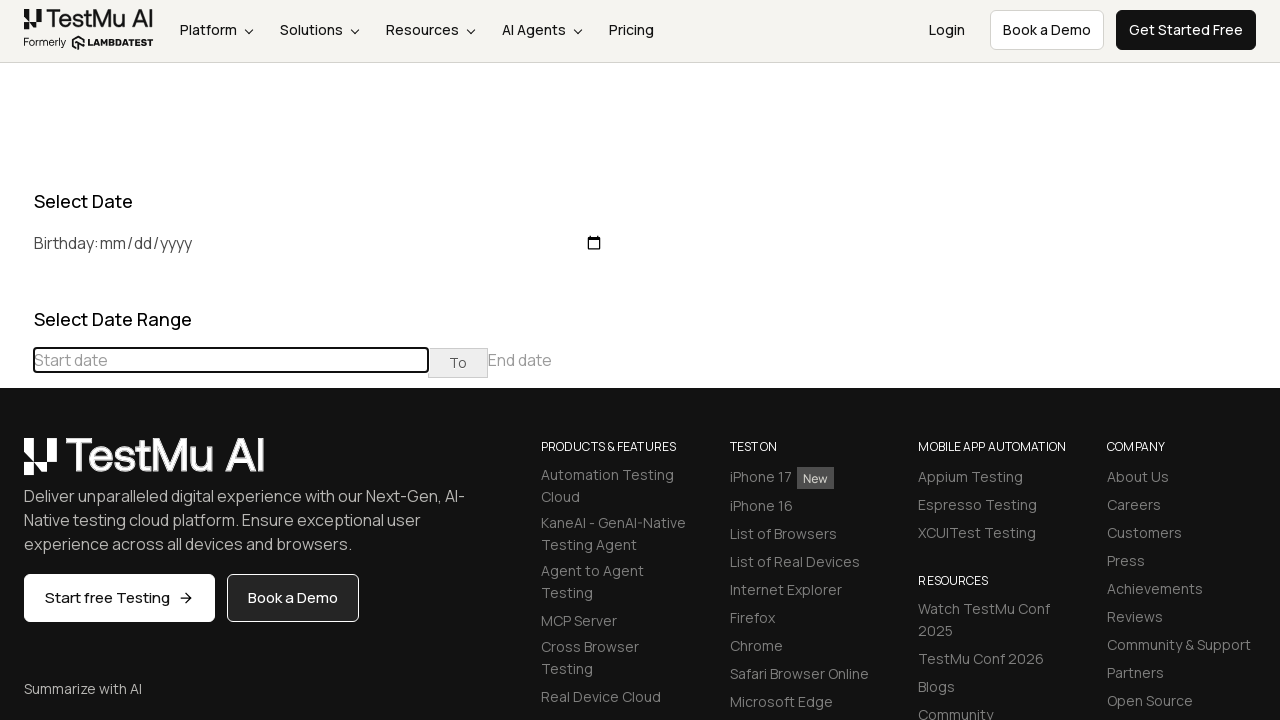

Clicked previous button to navigate towards March 2022 at (16, 465) on (//table[@class='table-condensed']//th[@class='prev'])[1]
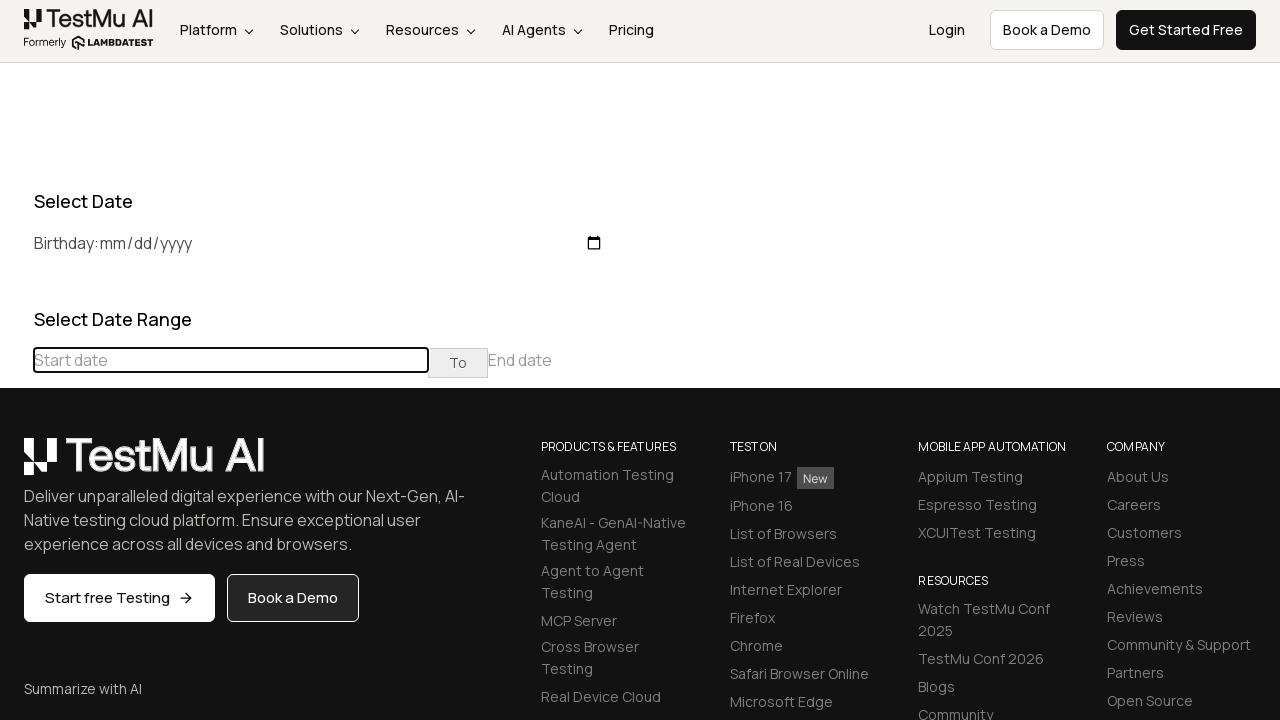

Clicked previous button to navigate towards March 2022 at (16, 465) on (//table[@class='table-condensed']//th[@class='prev'])[1]
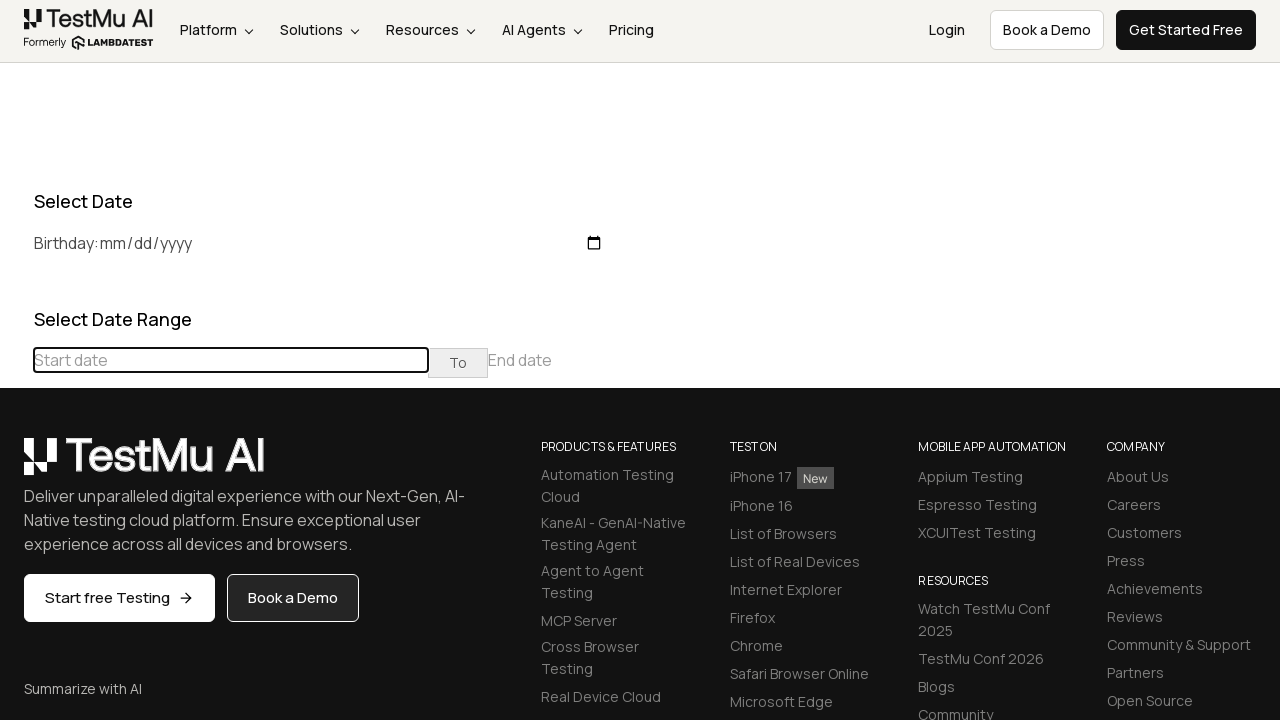

Clicked previous button to navigate towards March 2022 at (16, 465) on (//table[@class='table-condensed']//th[@class='prev'])[1]
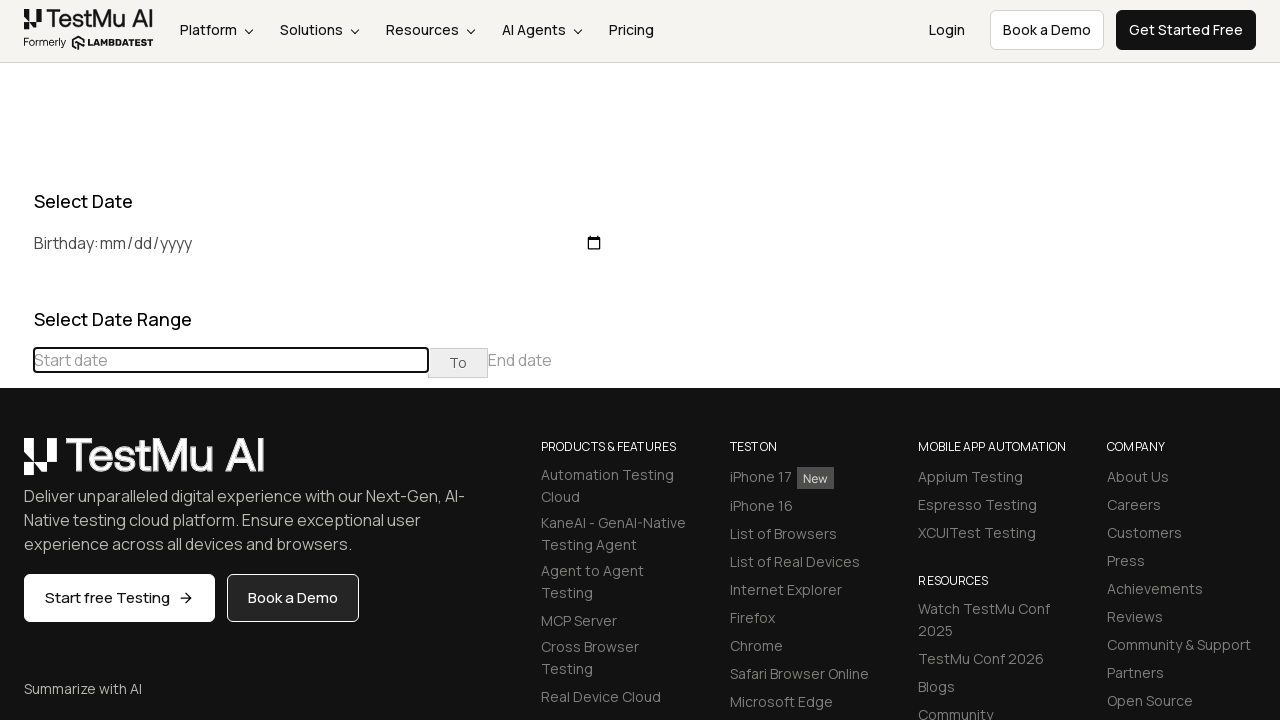

Clicked previous button to navigate towards March 2022 at (16, 465) on (//table[@class='table-condensed']//th[@class='prev'])[1]
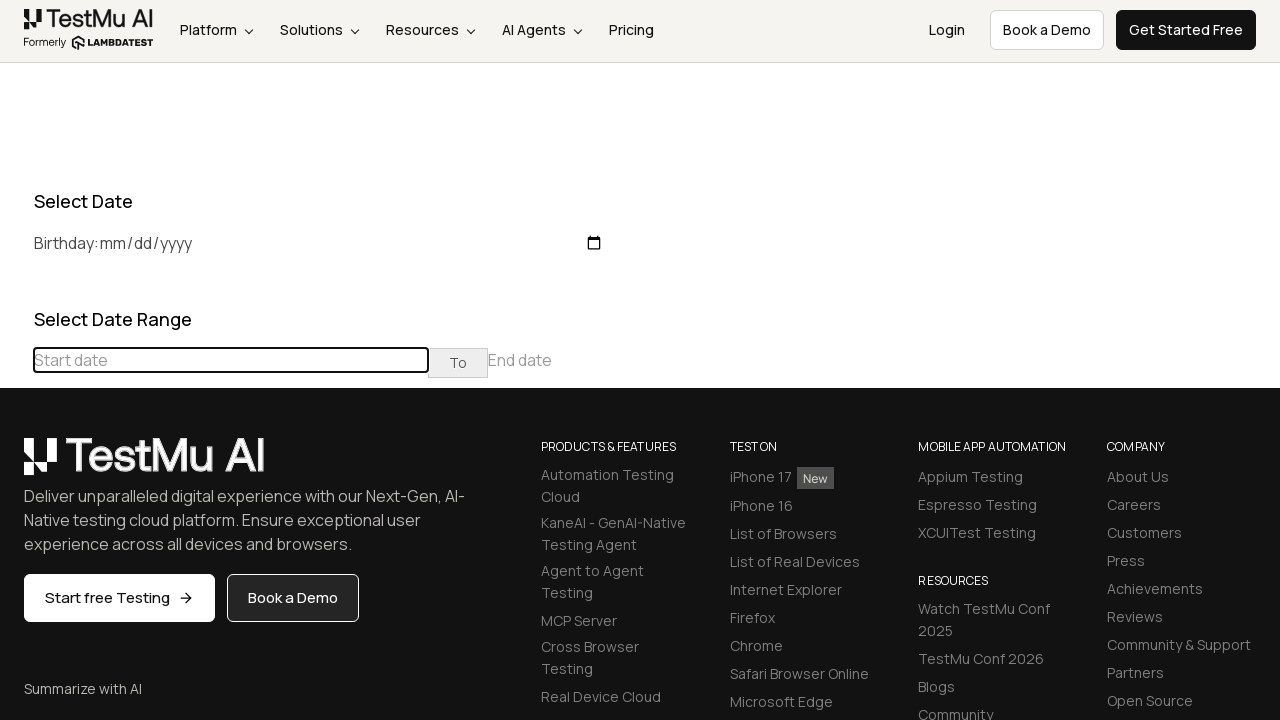

Clicked previous button to navigate towards March 2022 at (16, 465) on (//table[@class='table-condensed']//th[@class='prev'])[1]
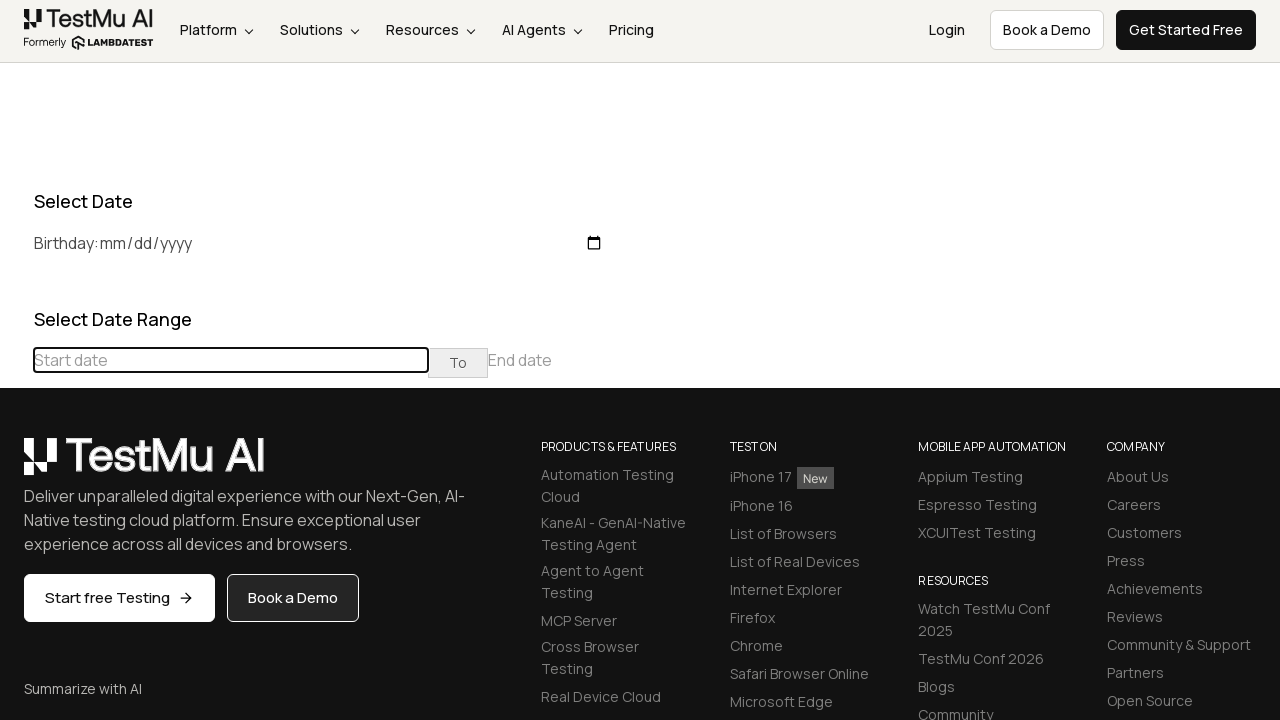

Clicked previous button to navigate towards March 2022 at (16, 465) on (//table[@class='table-condensed']//th[@class='prev'])[1]
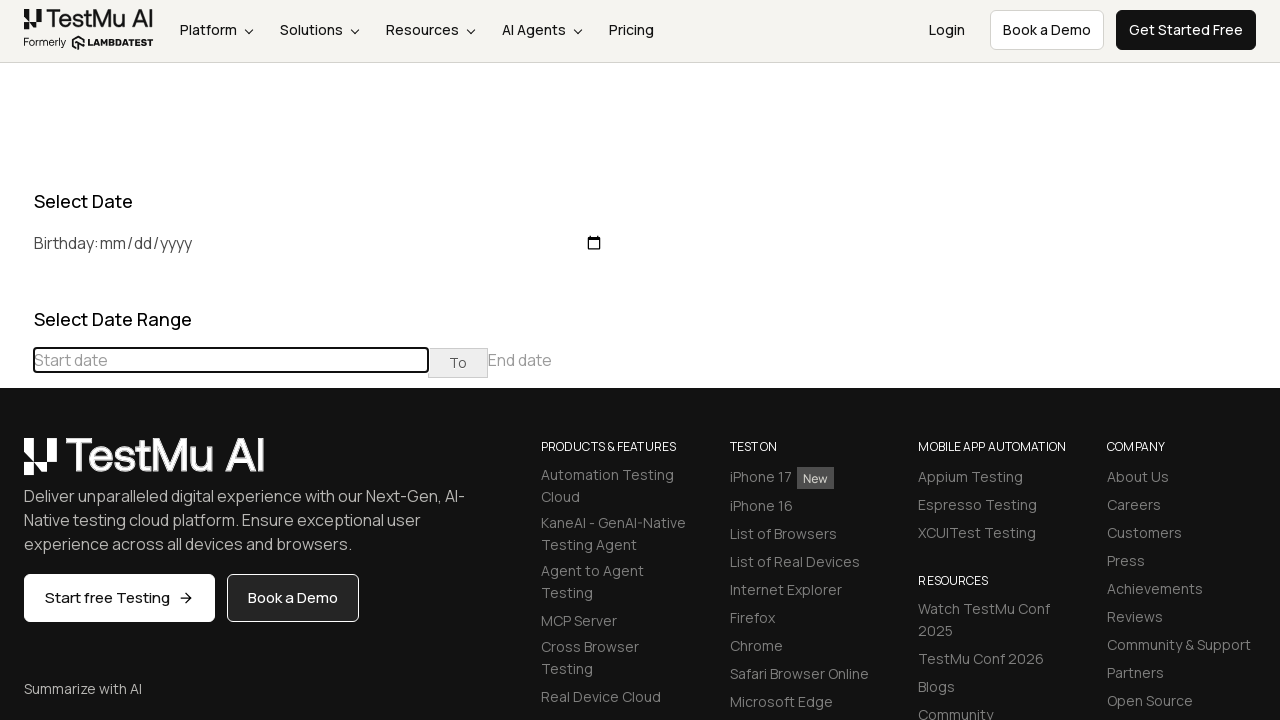

Clicked previous button to navigate towards March 2022 at (16, 465) on (//table[@class='table-condensed']//th[@class='prev'])[1]
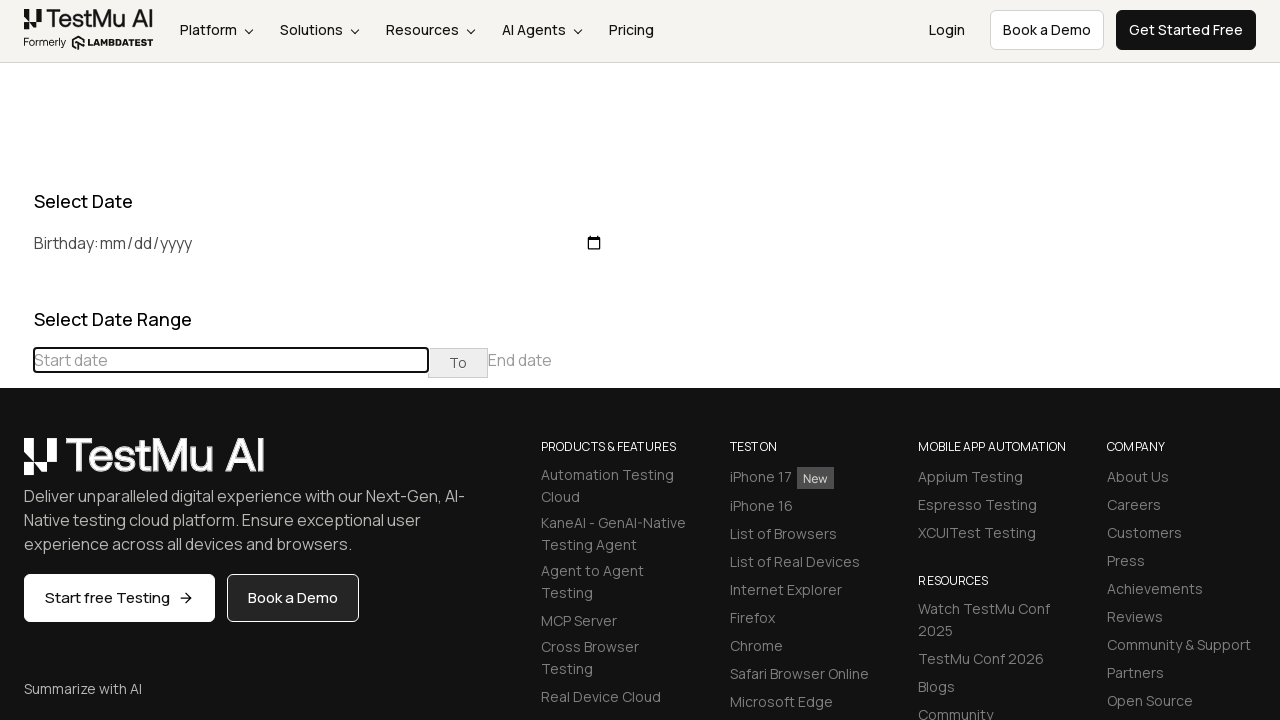

Clicked previous button to navigate towards March 2022 at (16, 465) on (//table[@class='table-condensed']//th[@class='prev'])[1]
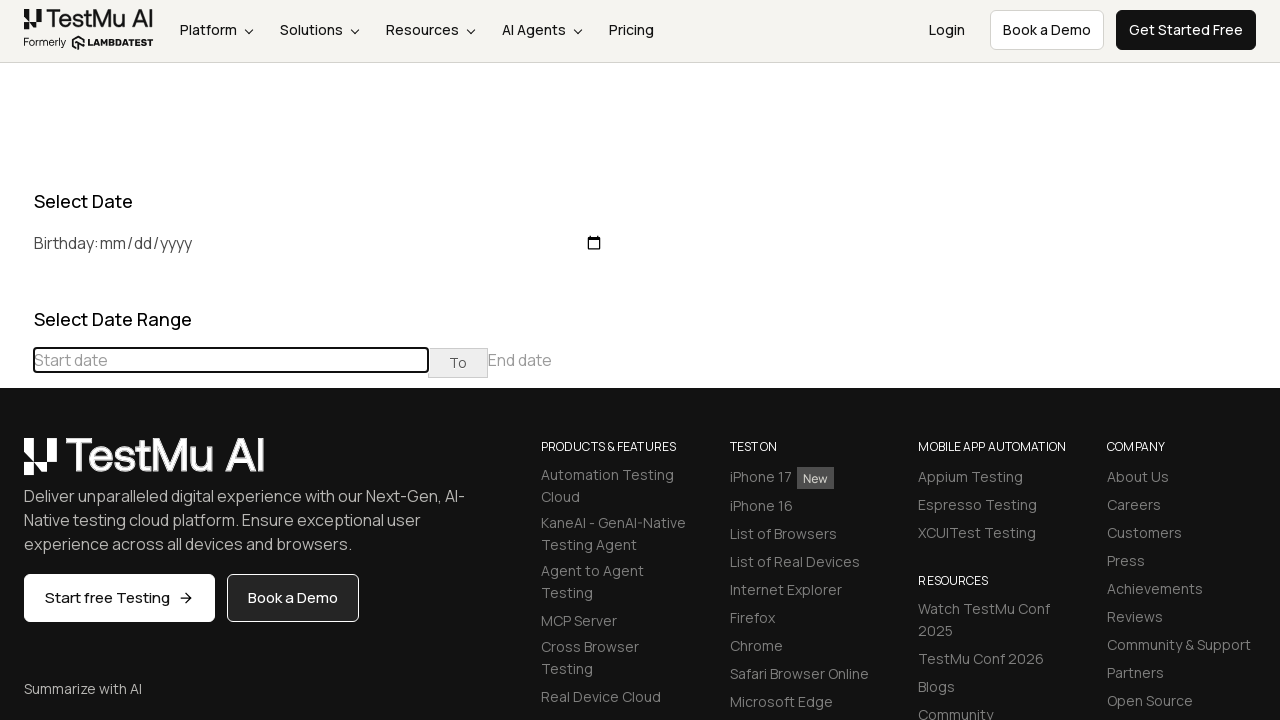

Clicked previous button to navigate towards March 2022 at (16, 465) on (//table[@class='table-condensed']//th[@class='prev'])[1]
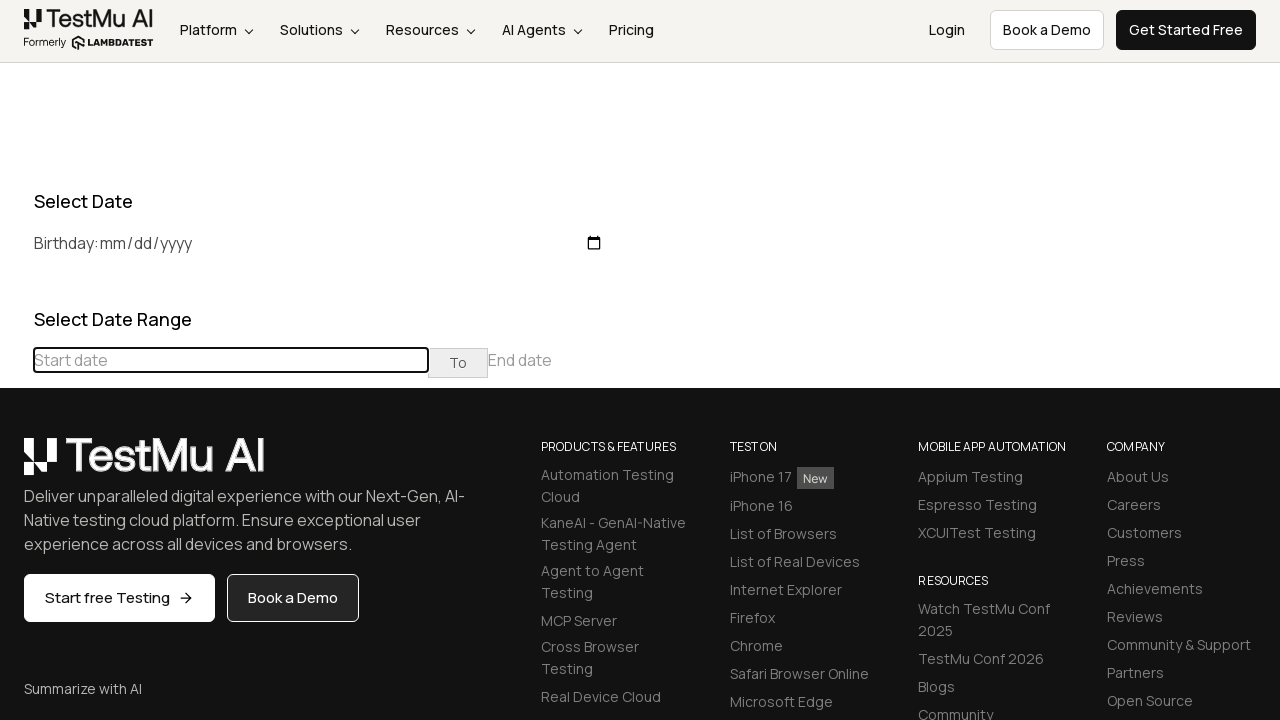

Clicked previous button to navigate towards March 2022 at (16, 465) on (//table[@class='table-condensed']//th[@class='prev'])[1]
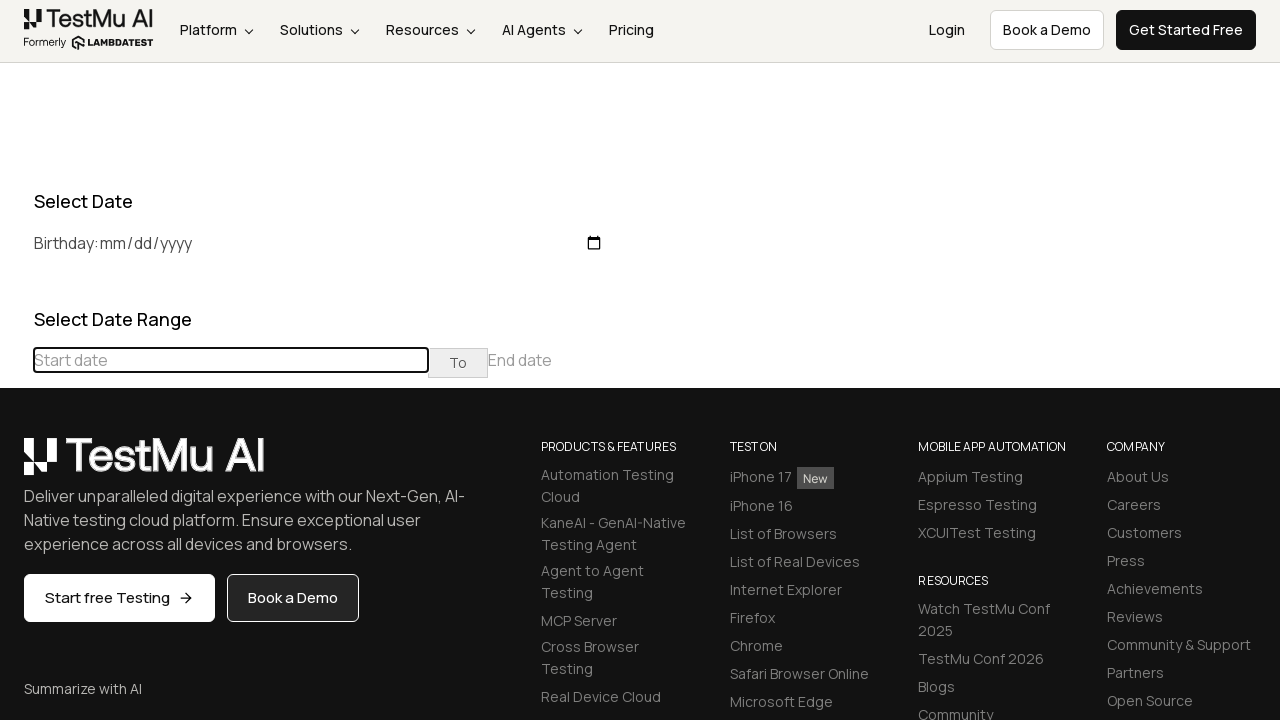

Clicked previous button to navigate towards March 2022 at (16, 465) on (//table[@class='table-condensed']//th[@class='prev'])[1]
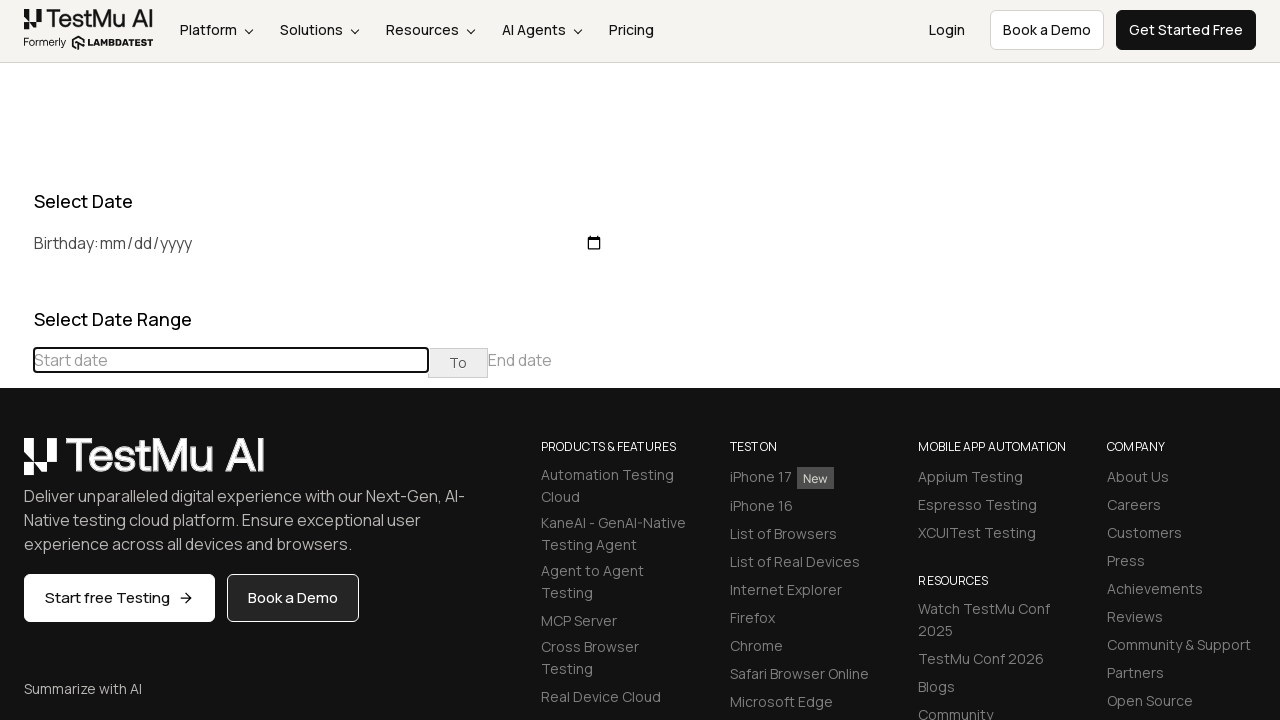

Clicked previous button to navigate towards March 2022 at (16, 465) on (//table[@class='table-condensed']//th[@class='prev'])[1]
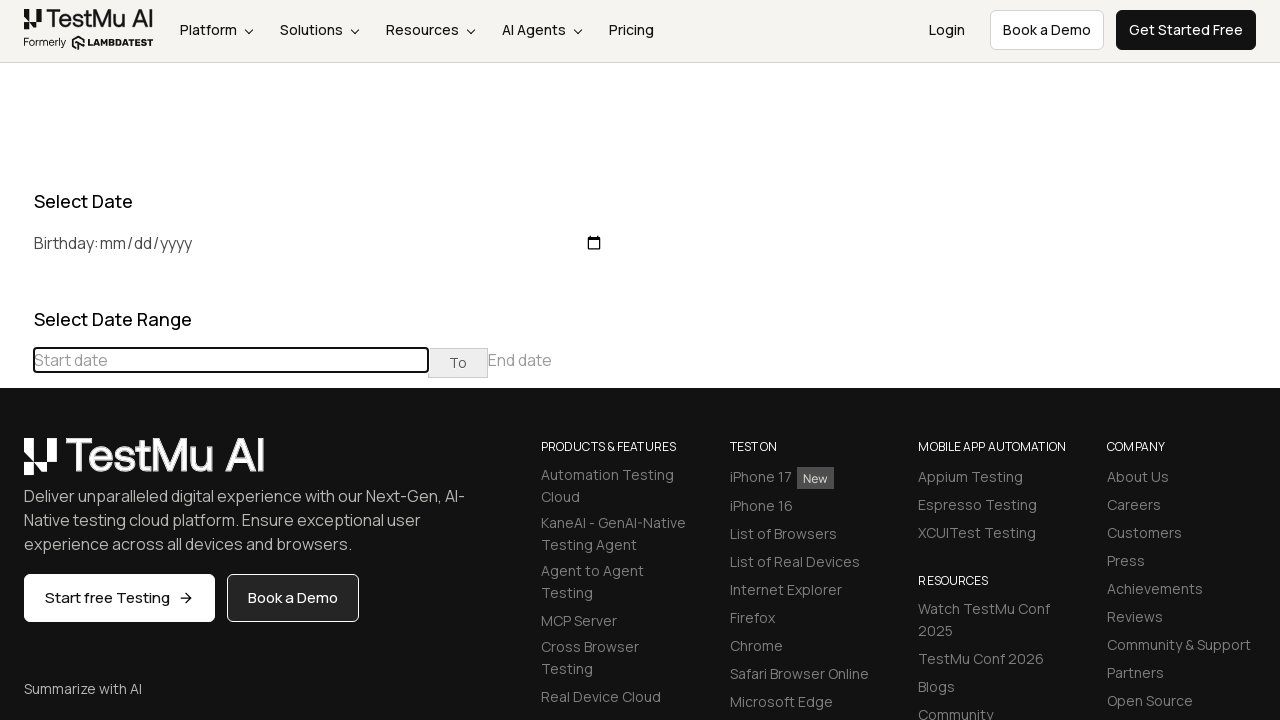

Clicked previous button to navigate towards March 2022 at (16, 465) on (//table[@class='table-condensed']//th[@class='prev'])[1]
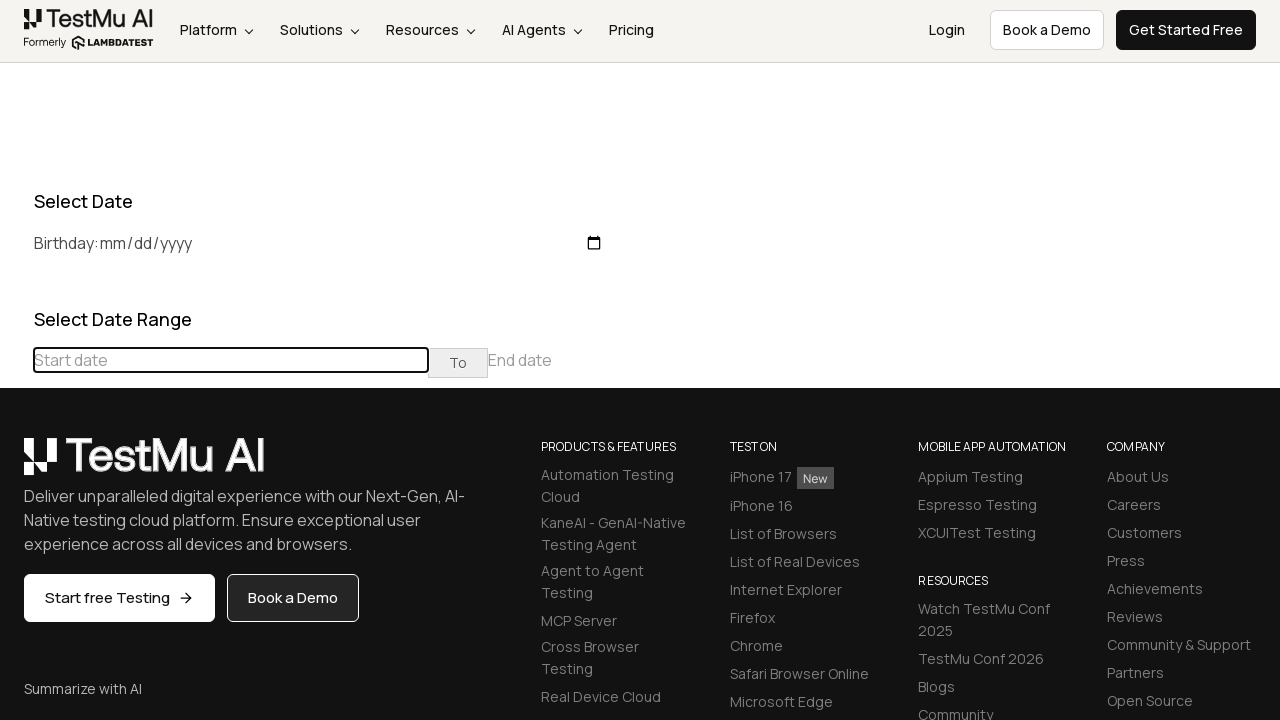

Clicked previous button to navigate towards March 2022 at (16, 465) on (//table[@class='table-condensed']//th[@class='prev'])[1]
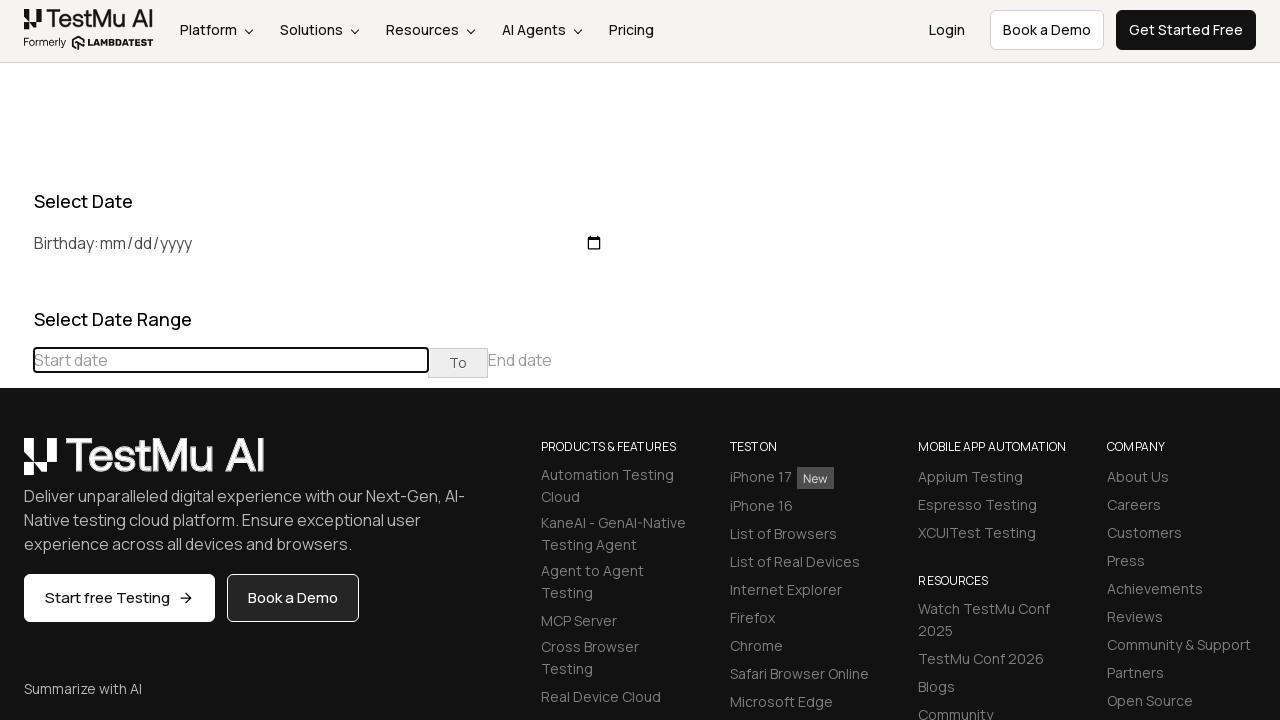

Clicked previous button to navigate towards March 2022 at (16, 465) on (//table[@class='table-condensed']//th[@class='prev'])[1]
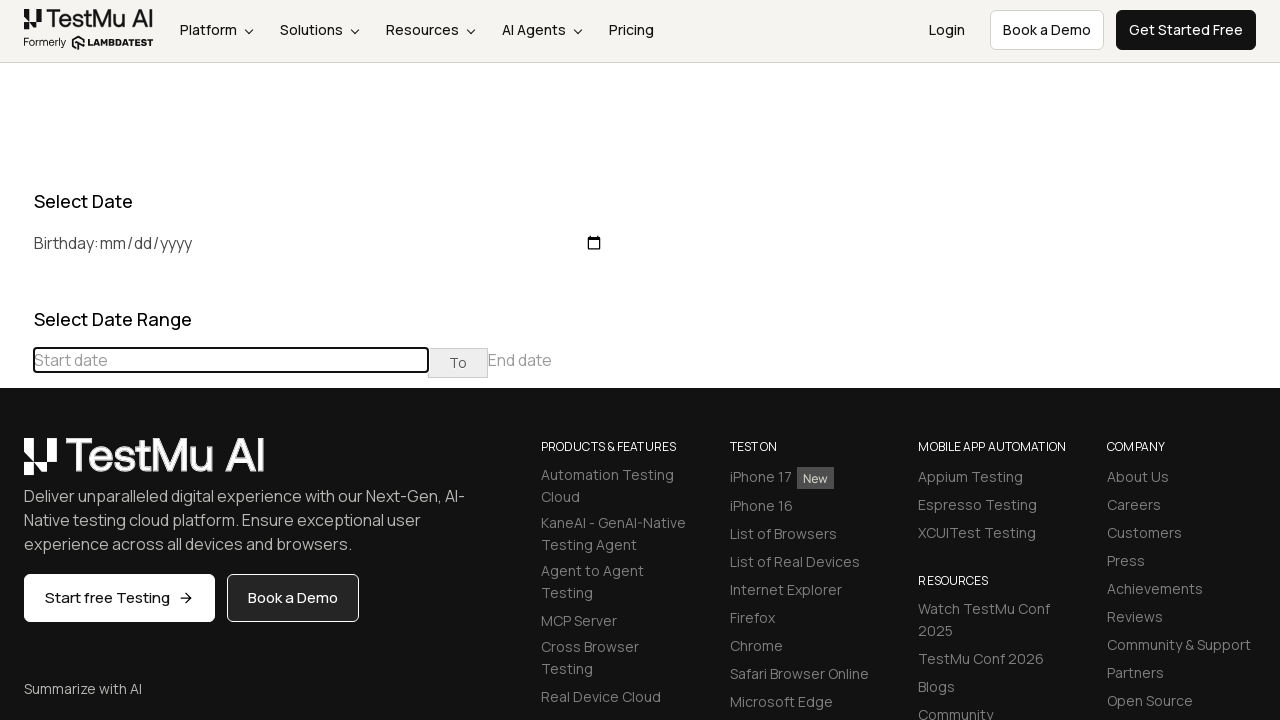

Clicked previous button to navigate towards March 2022 at (16, 465) on (//table[@class='table-condensed']//th[@class='prev'])[1]
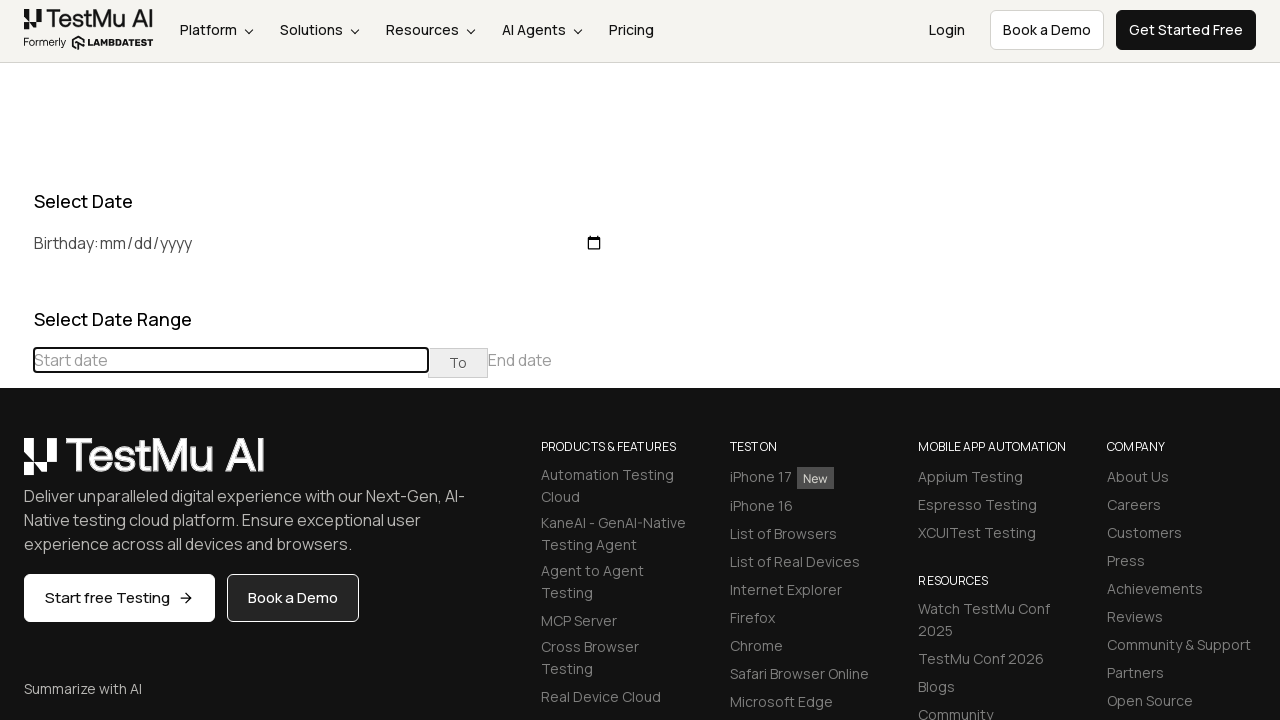

Clicked previous button to navigate towards March 2022 at (16, 465) on (//table[@class='table-condensed']//th[@class='prev'])[1]
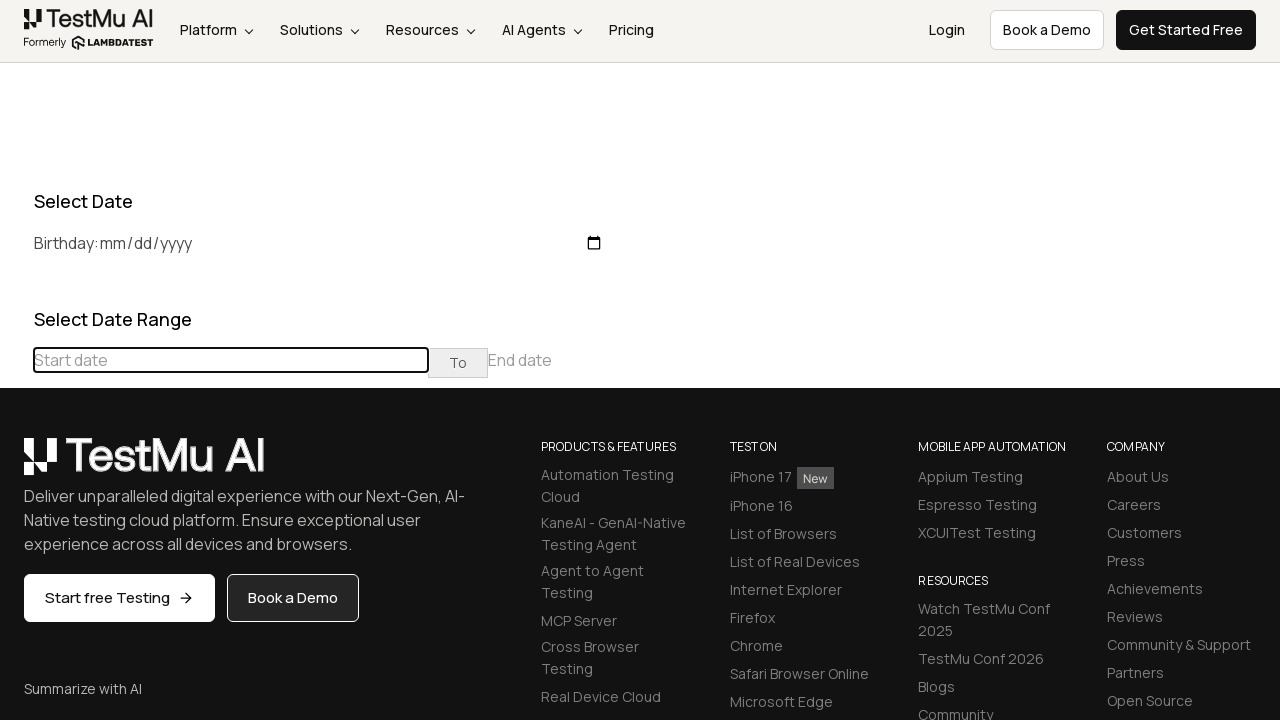

Clicked previous button to navigate towards March 2022 at (16, 465) on (//table[@class='table-condensed']//th[@class='prev'])[1]
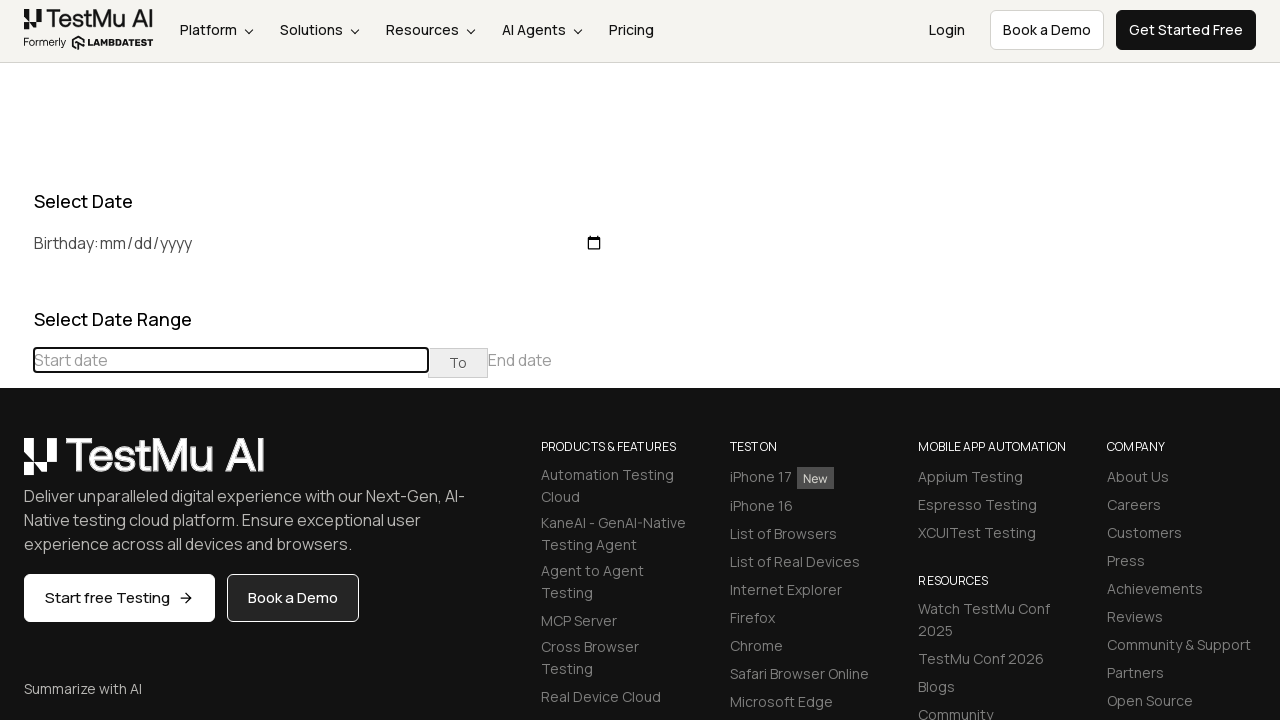

Clicked previous button to navigate towards March 2022 at (16, 465) on (//table[@class='table-condensed']//th[@class='prev'])[1]
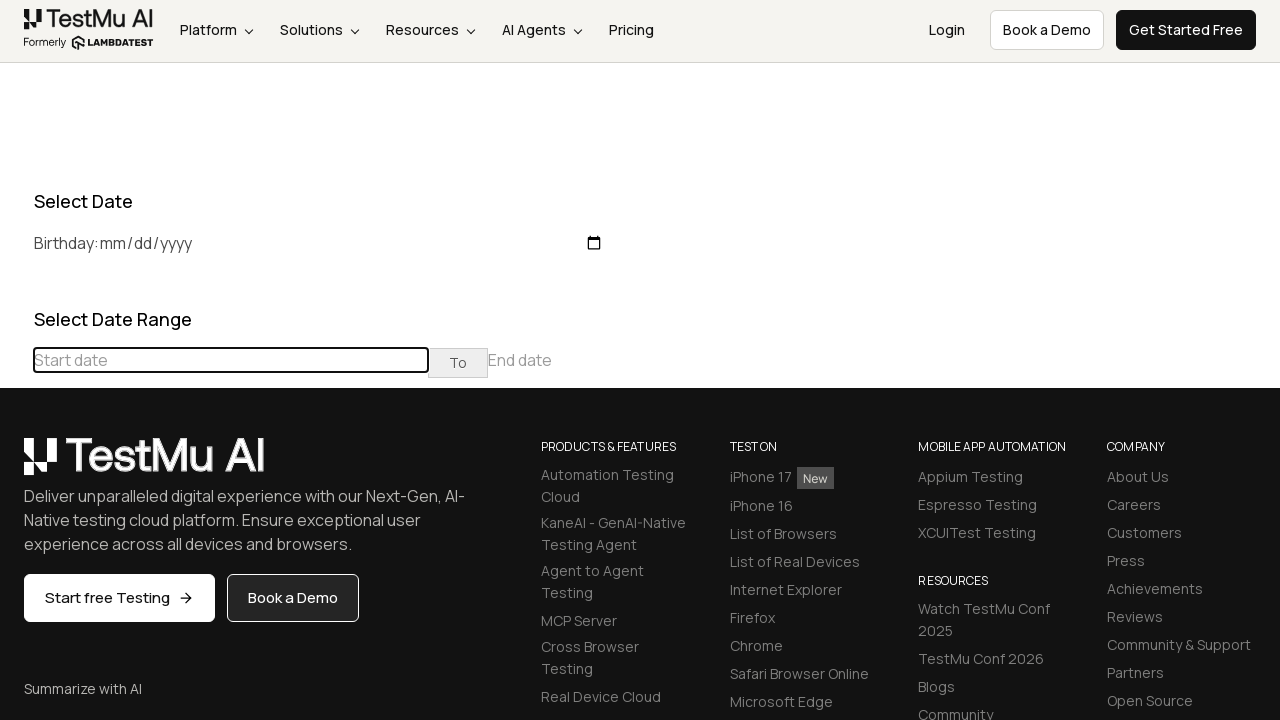

Clicked previous button to navigate towards March 2022 at (16, 465) on (//table[@class='table-condensed']//th[@class='prev'])[1]
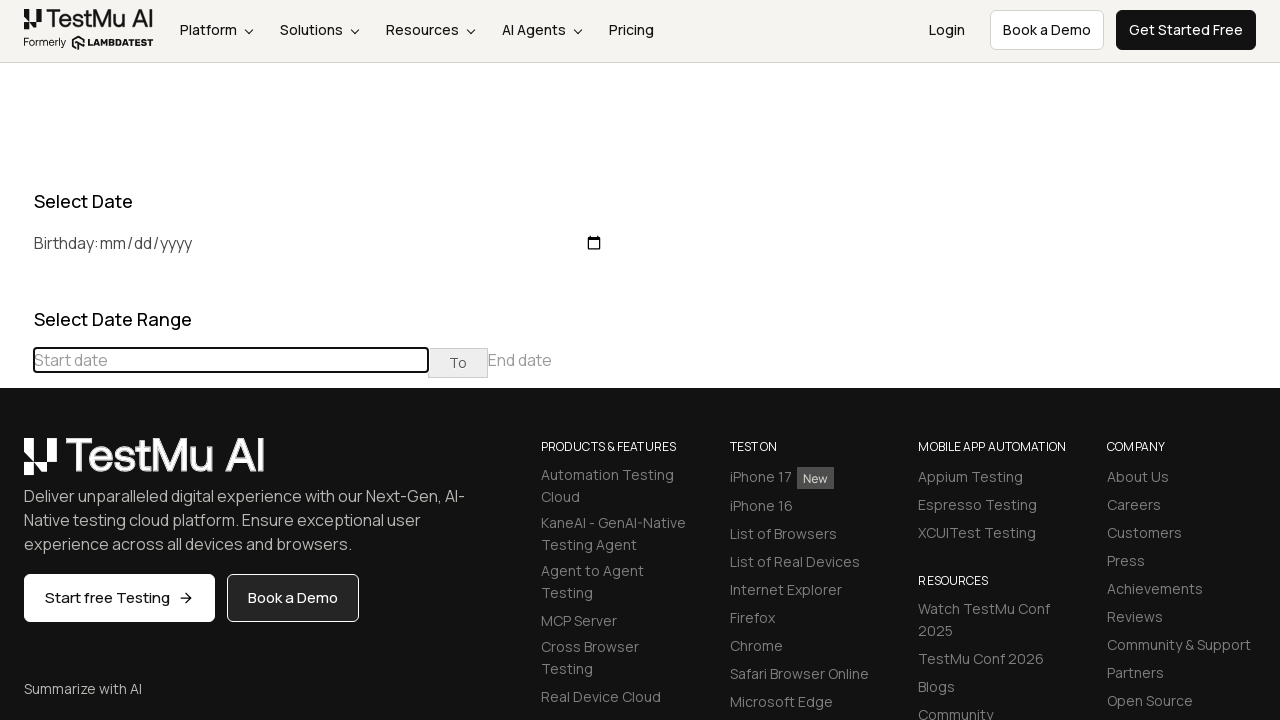

Clicked previous button to navigate towards March 2022 at (16, 465) on (//table[@class='table-condensed']//th[@class='prev'])[1]
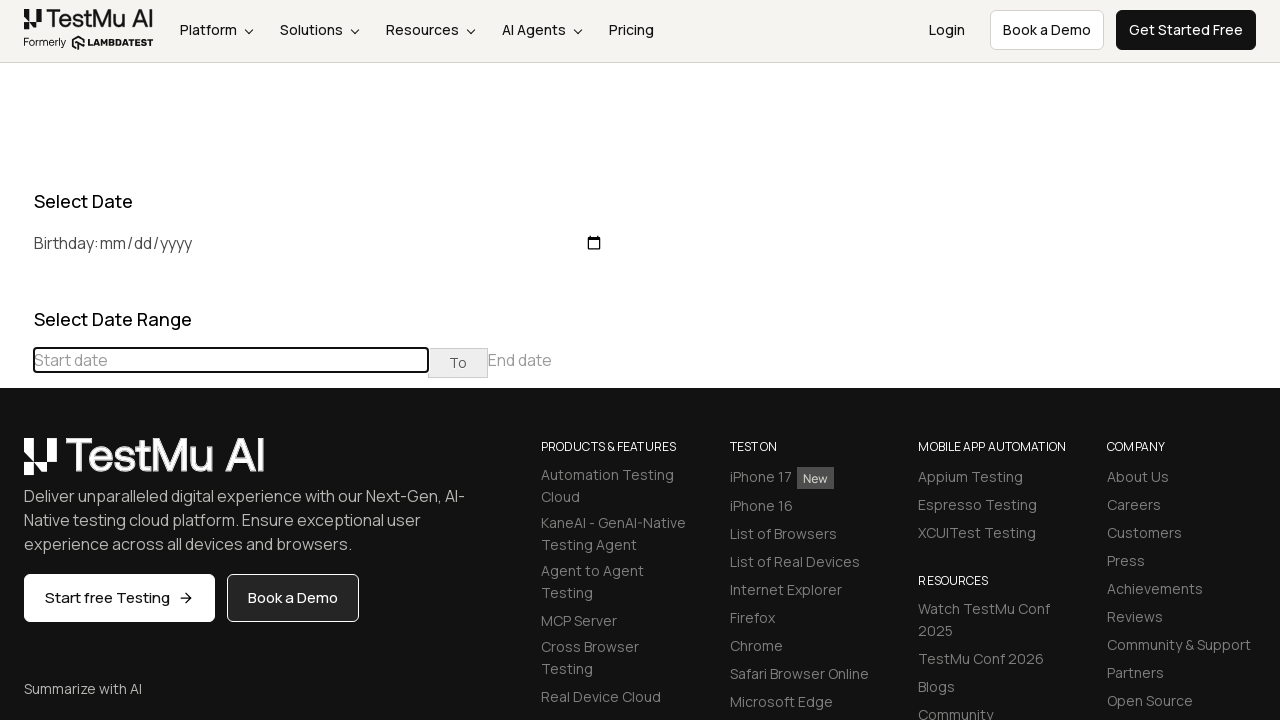

Clicked previous button to navigate towards March 2022 at (16, 465) on (//table[@class='table-condensed']//th[@class='prev'])[1]
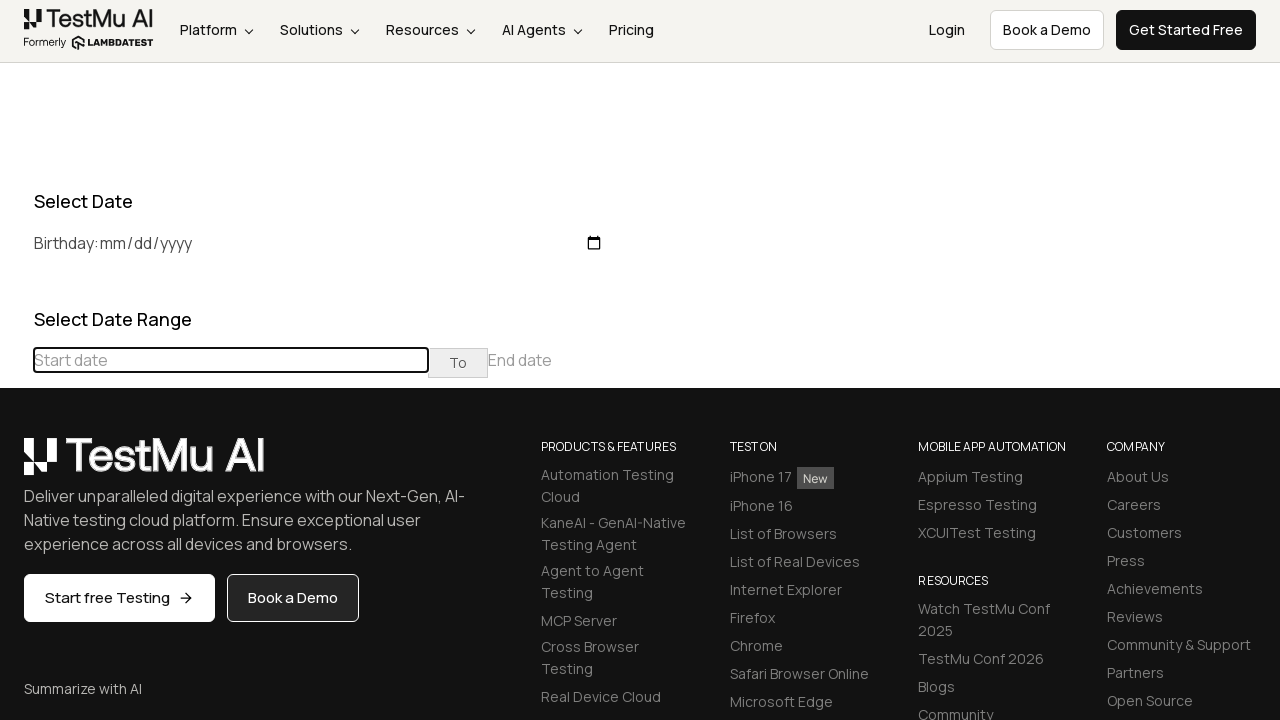

Clicked previous button to navigate towards March 2022 at (16, 465) on (//table[@class='table-condensed']//th[@class='prev'])[1]
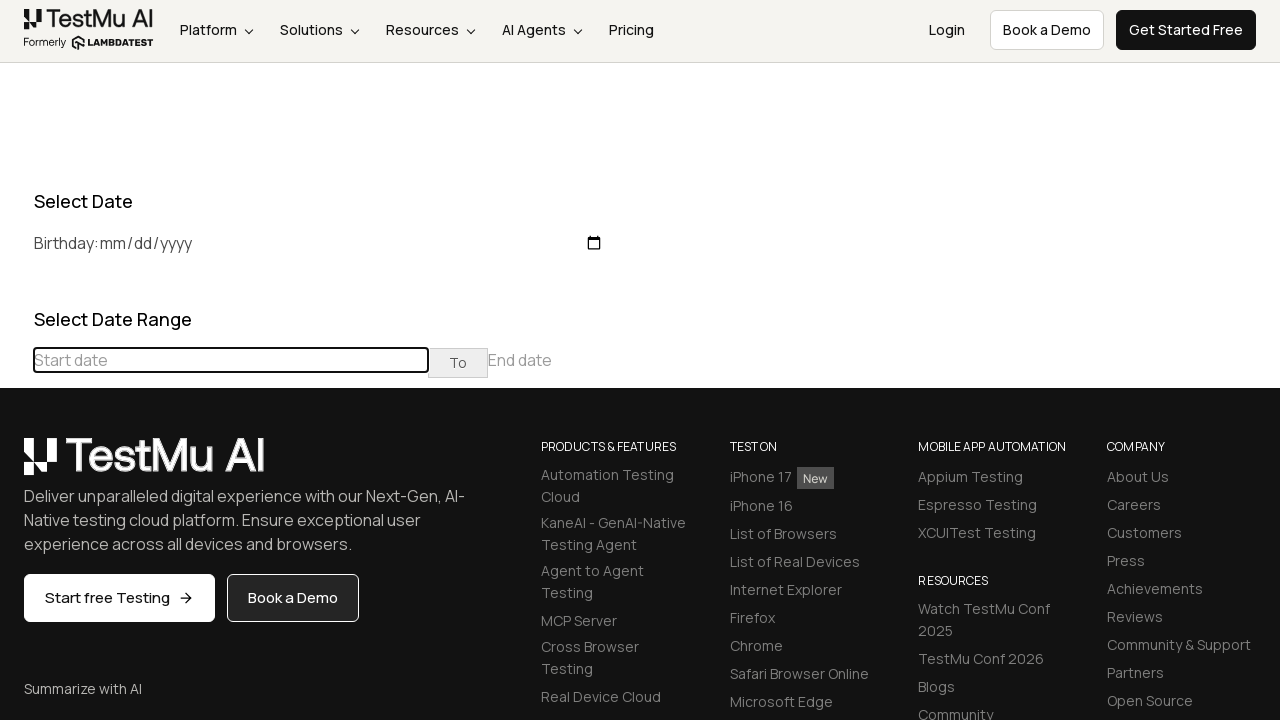

Selected day 4 from the calendar at (185, 533) on xpath=//td[@class='day' and text()='4']
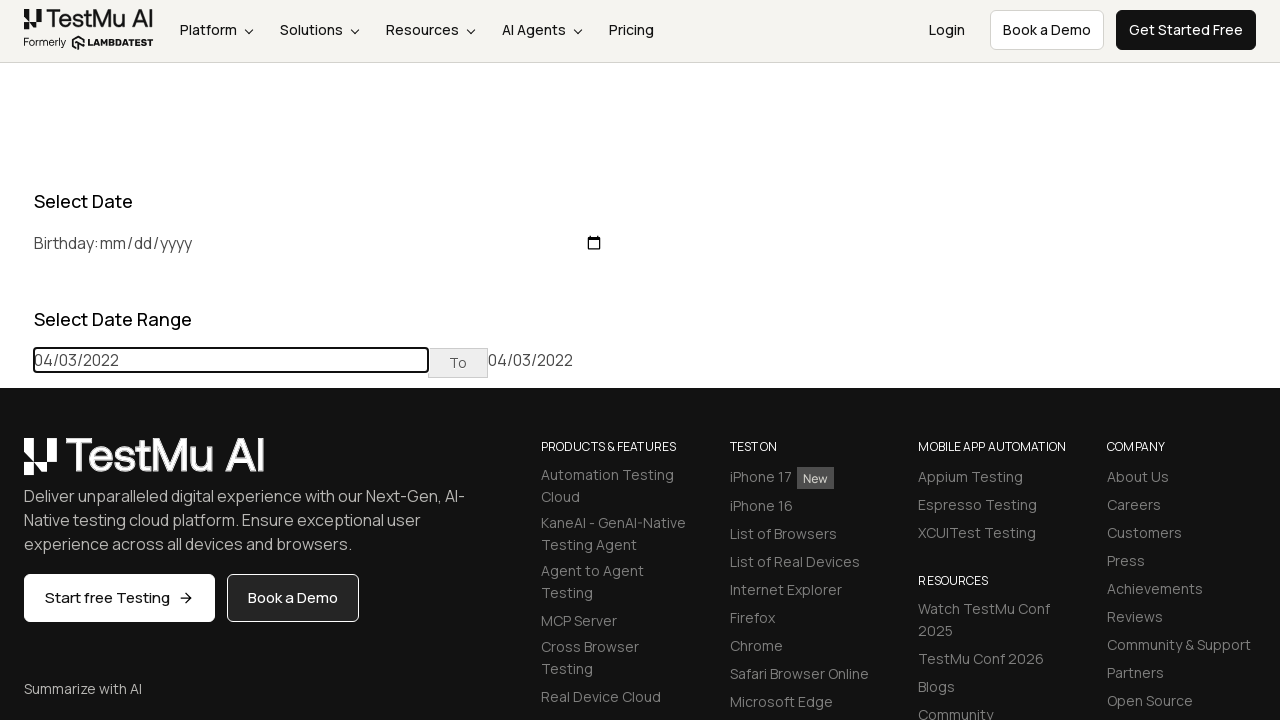

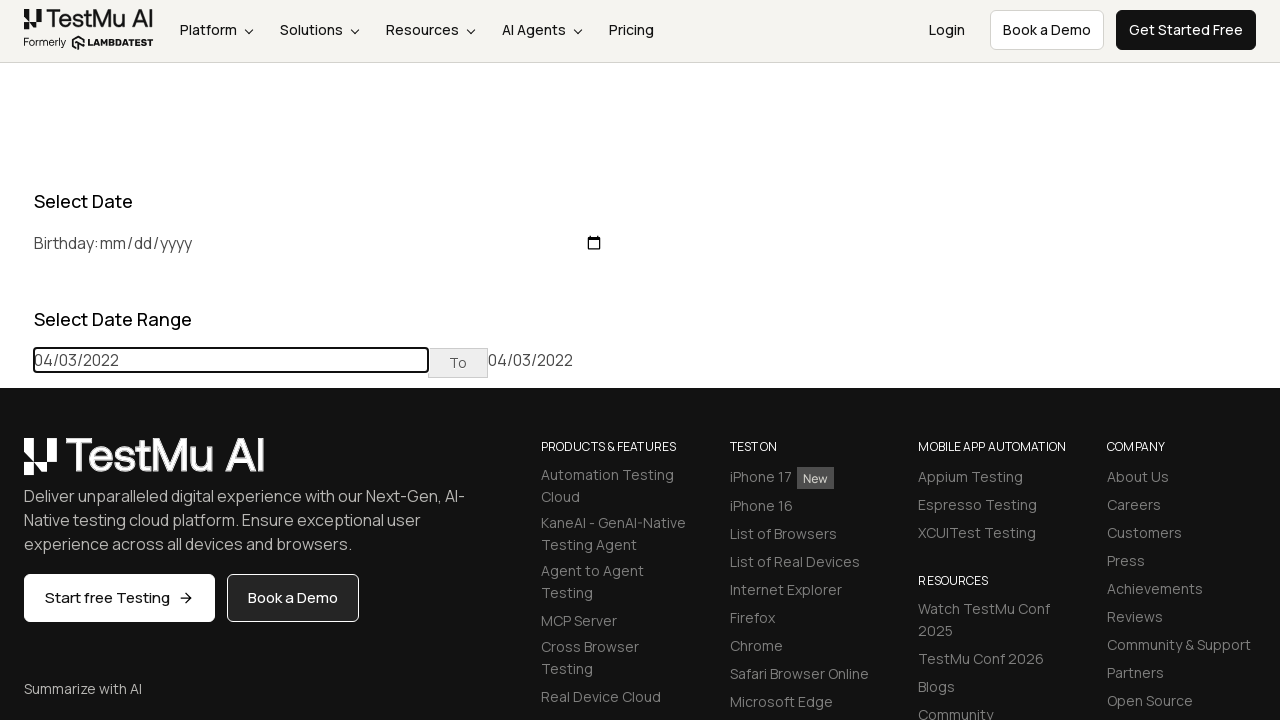